Tests video links on the EKF Group video page by clicking each link button and verifying the video player loads

Starting URL: https://ekfgroup.com/about/video

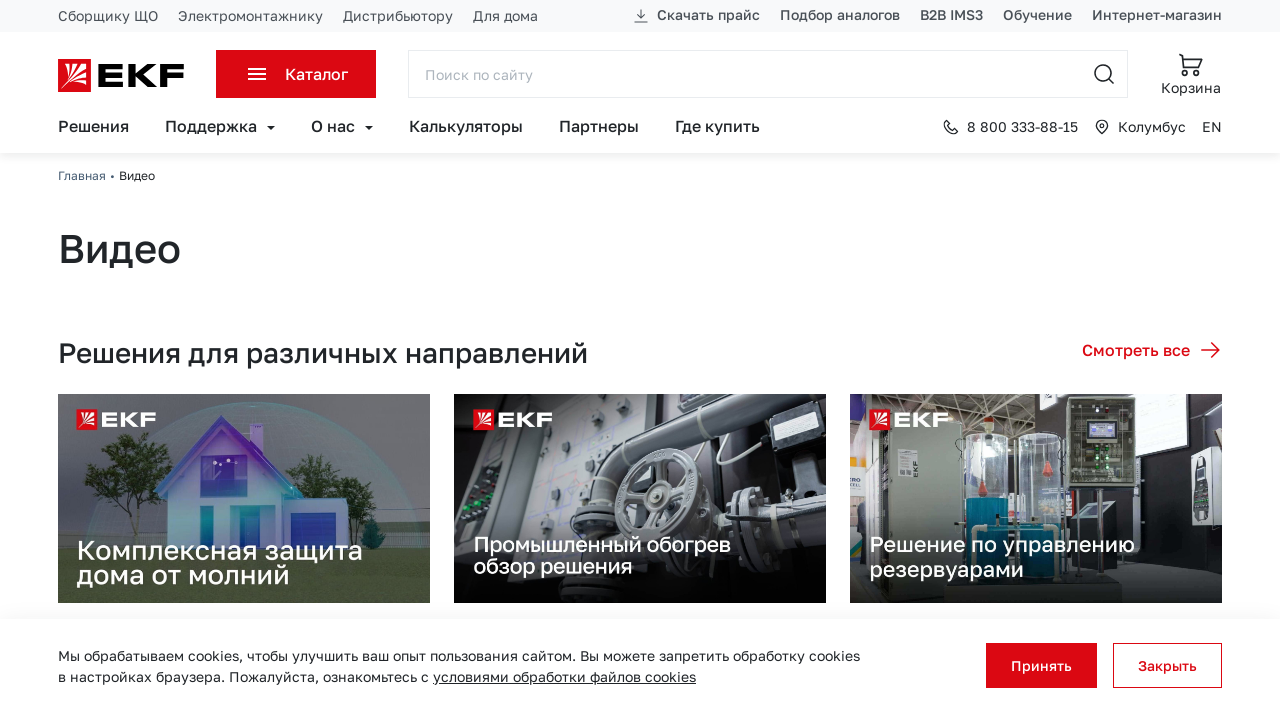

Waited for video page heading to load
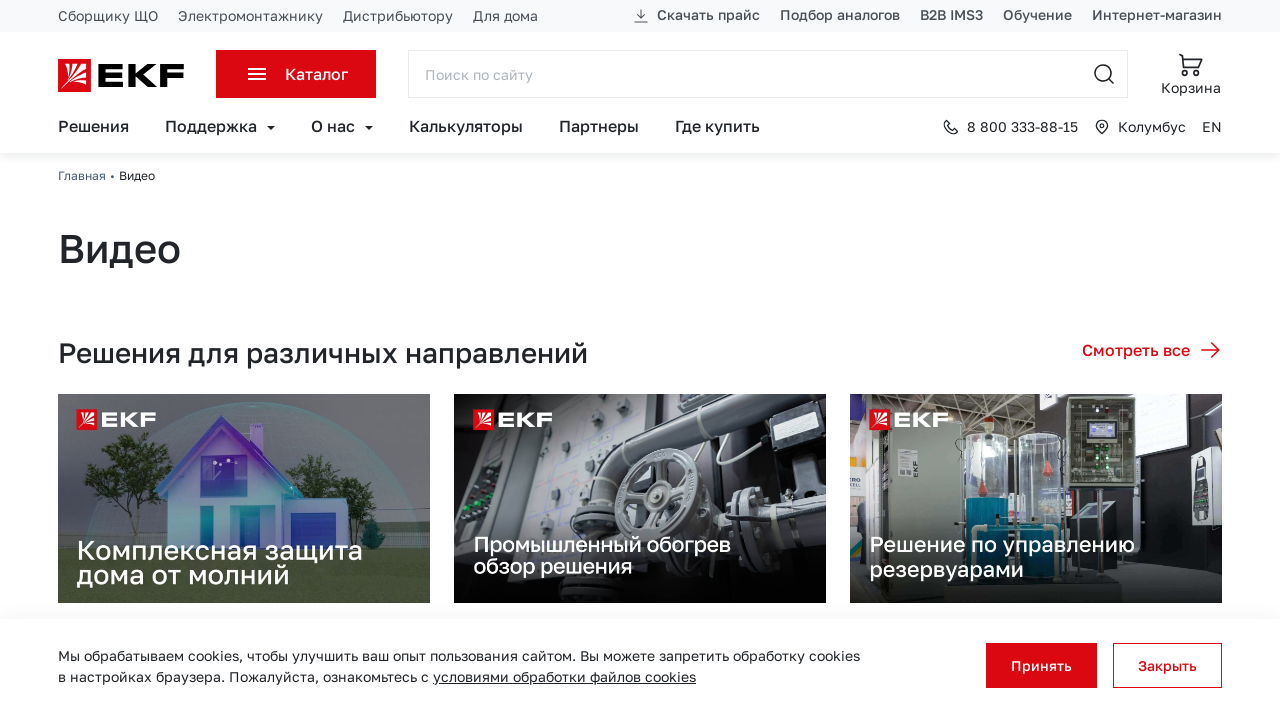

Retrieved all video link buttons from the page
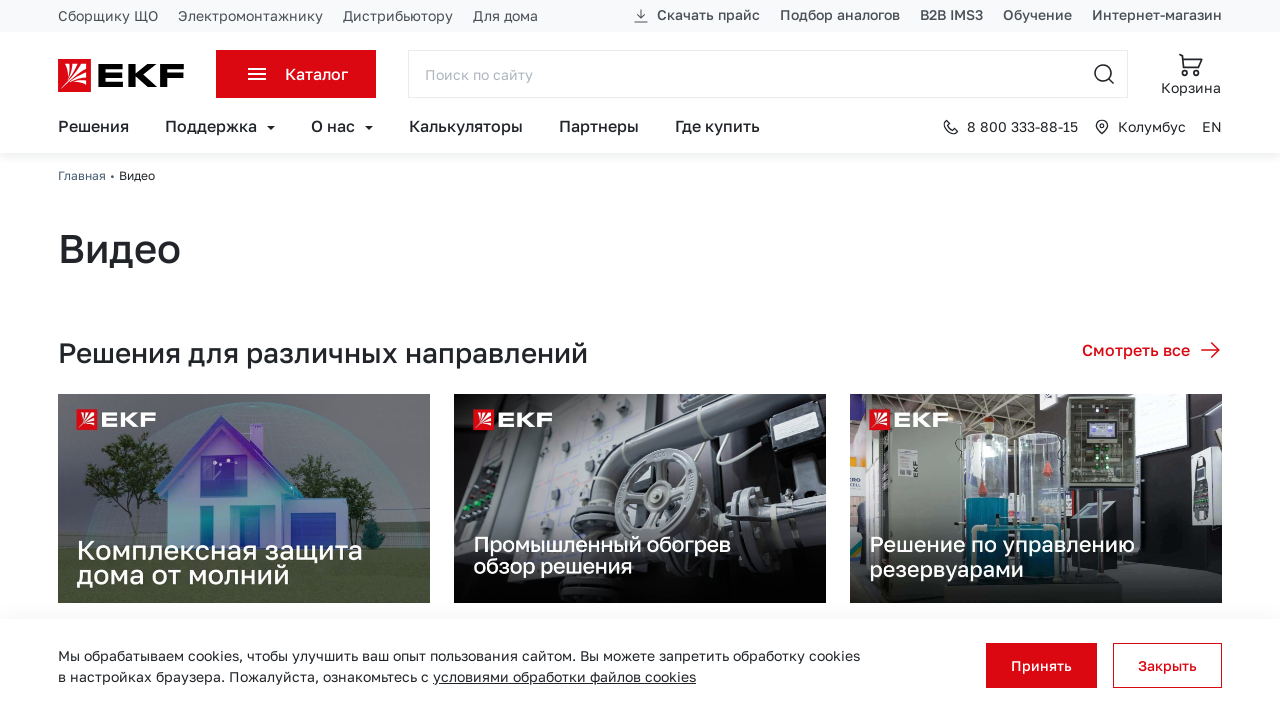

Clicked video link button 1
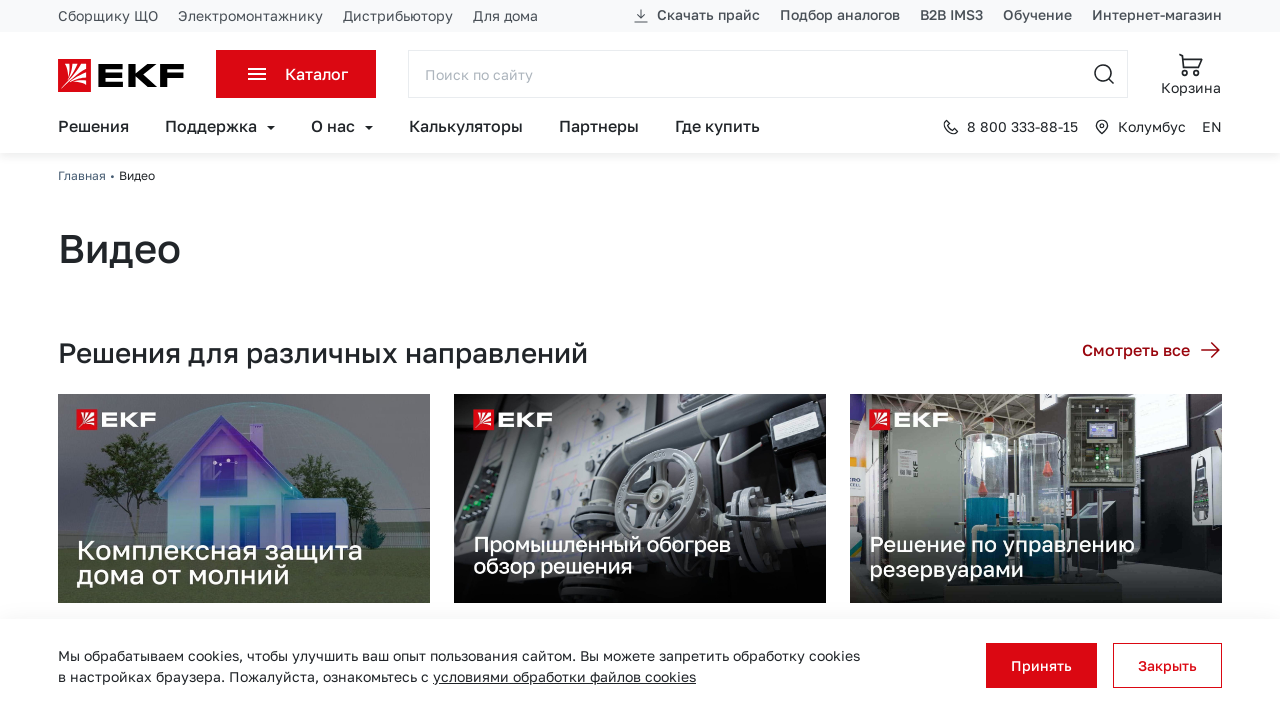

Video player loaded and became visible for button 1
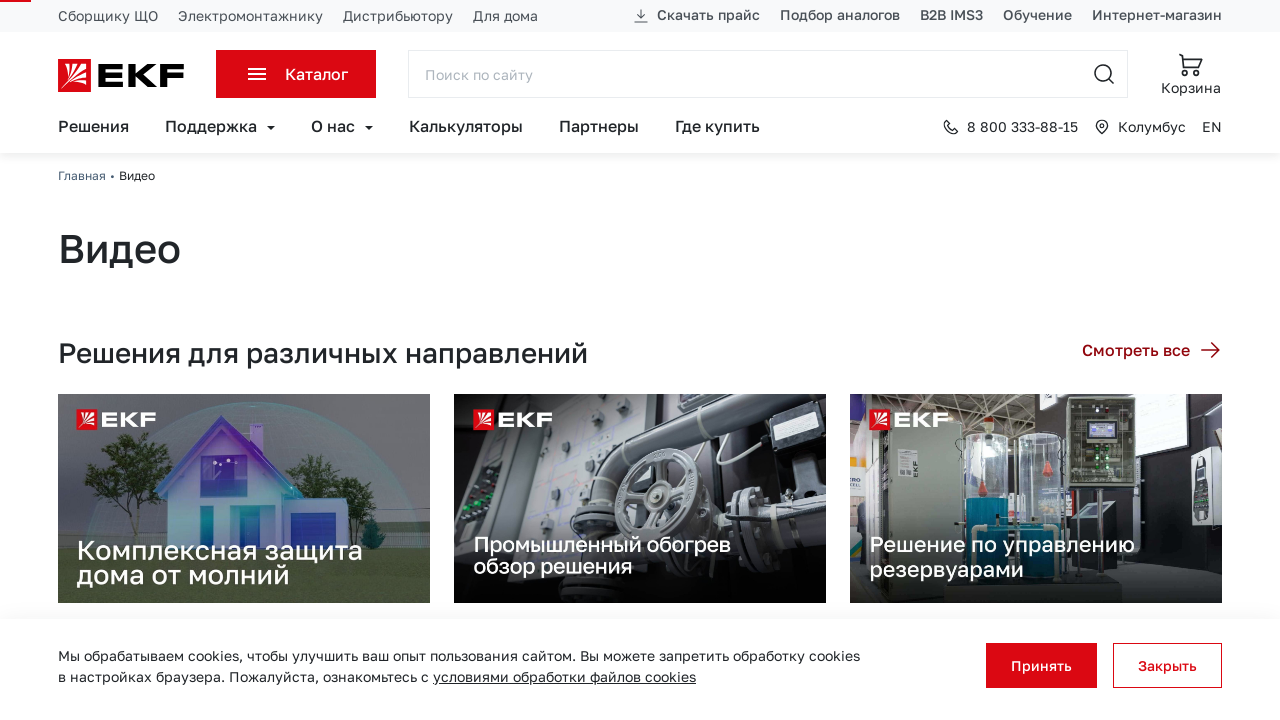

Navigated back to EKF Group video page
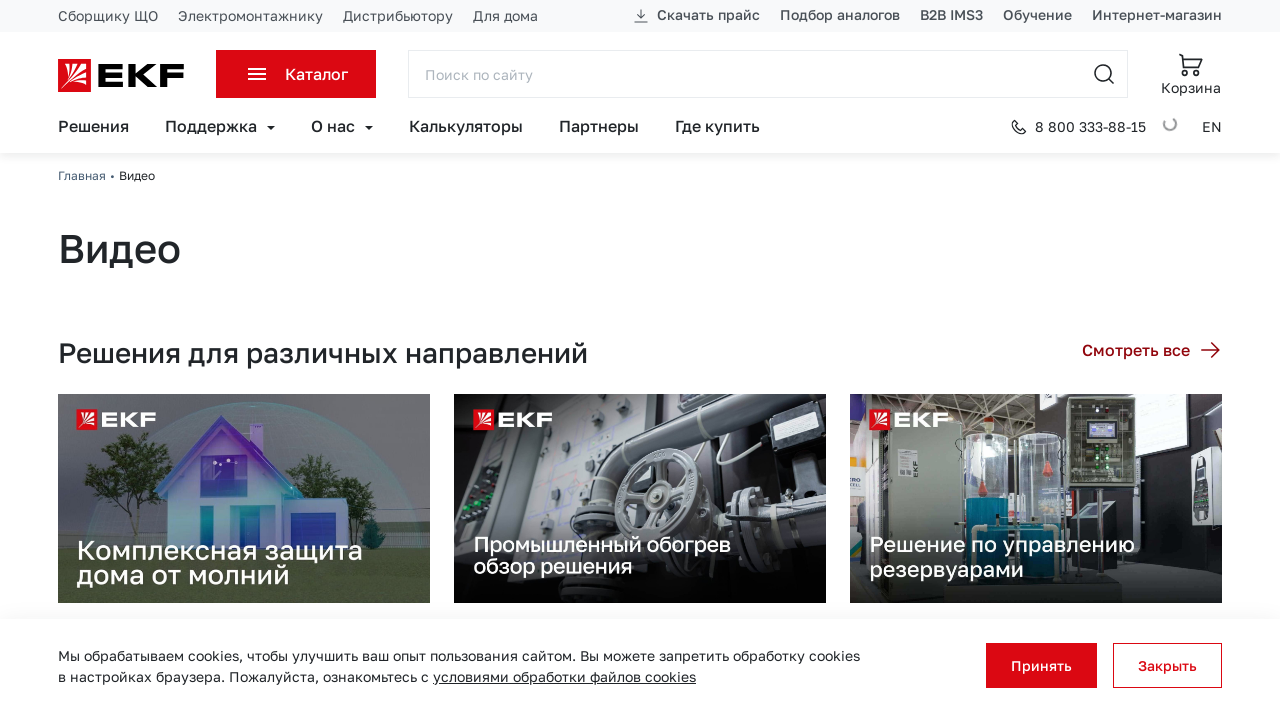

Waited for video page to reload
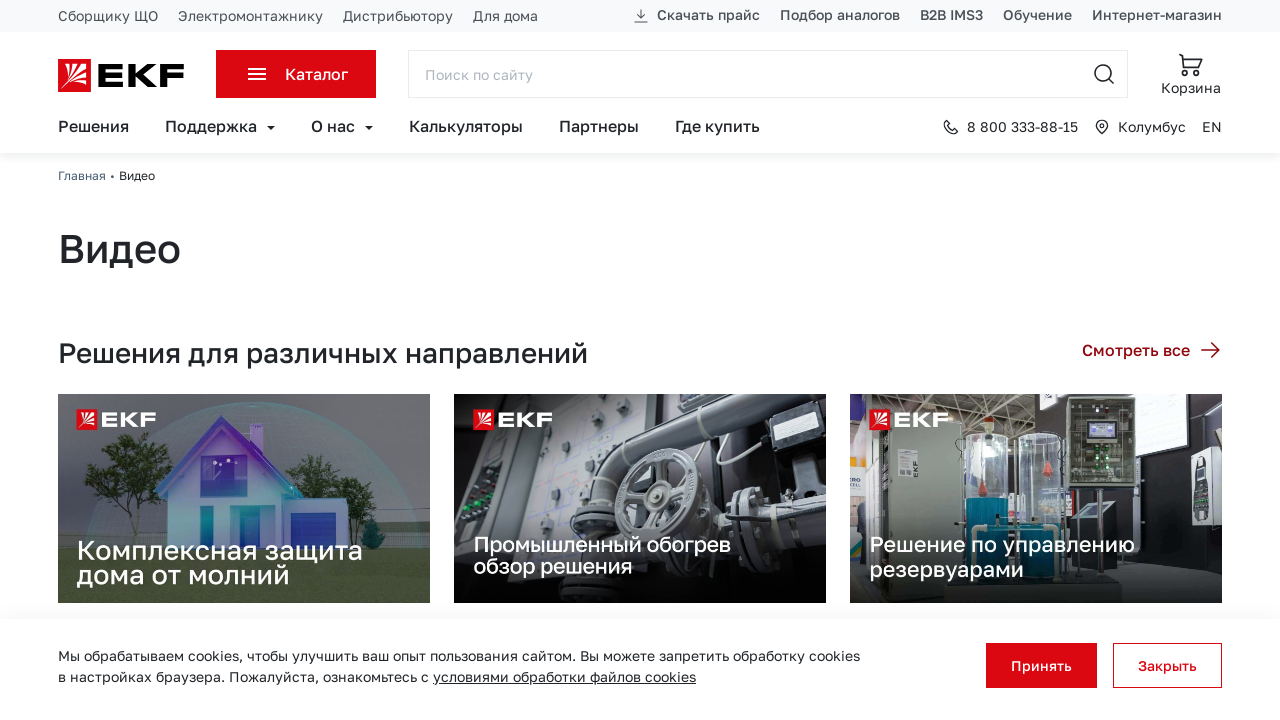

Re-queried video link buttons after page reload
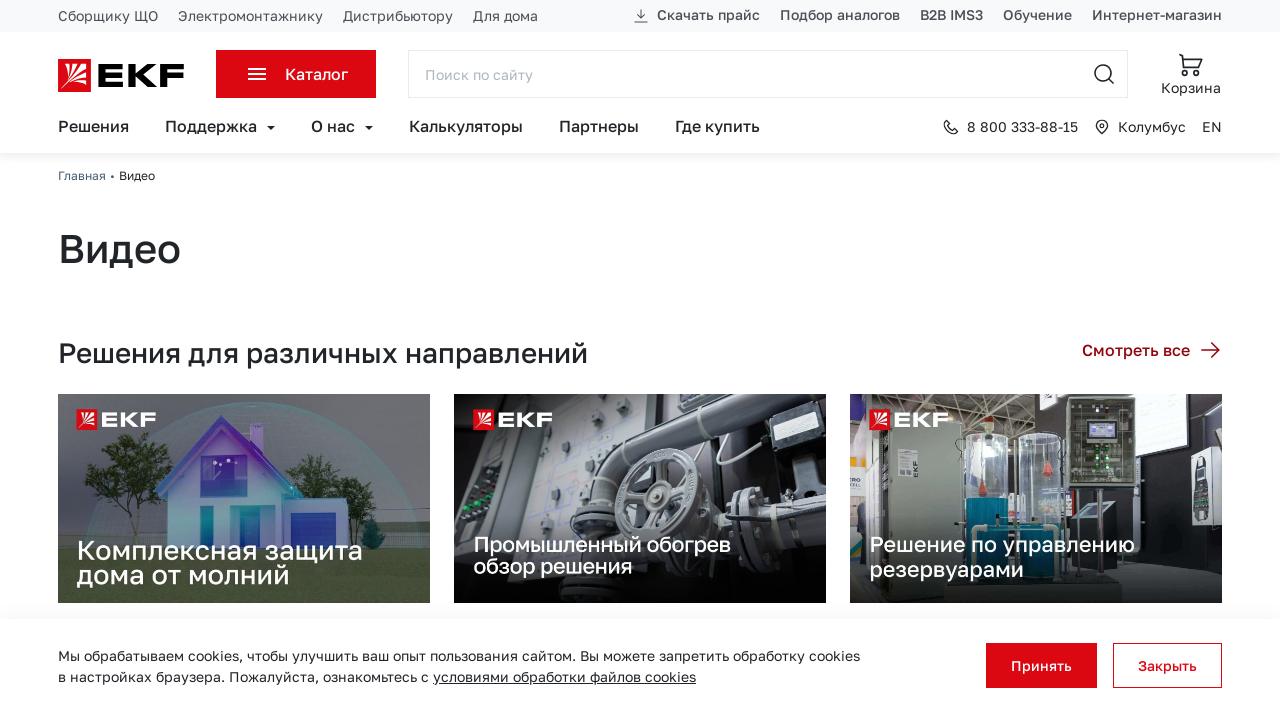

Clicked video link button 2
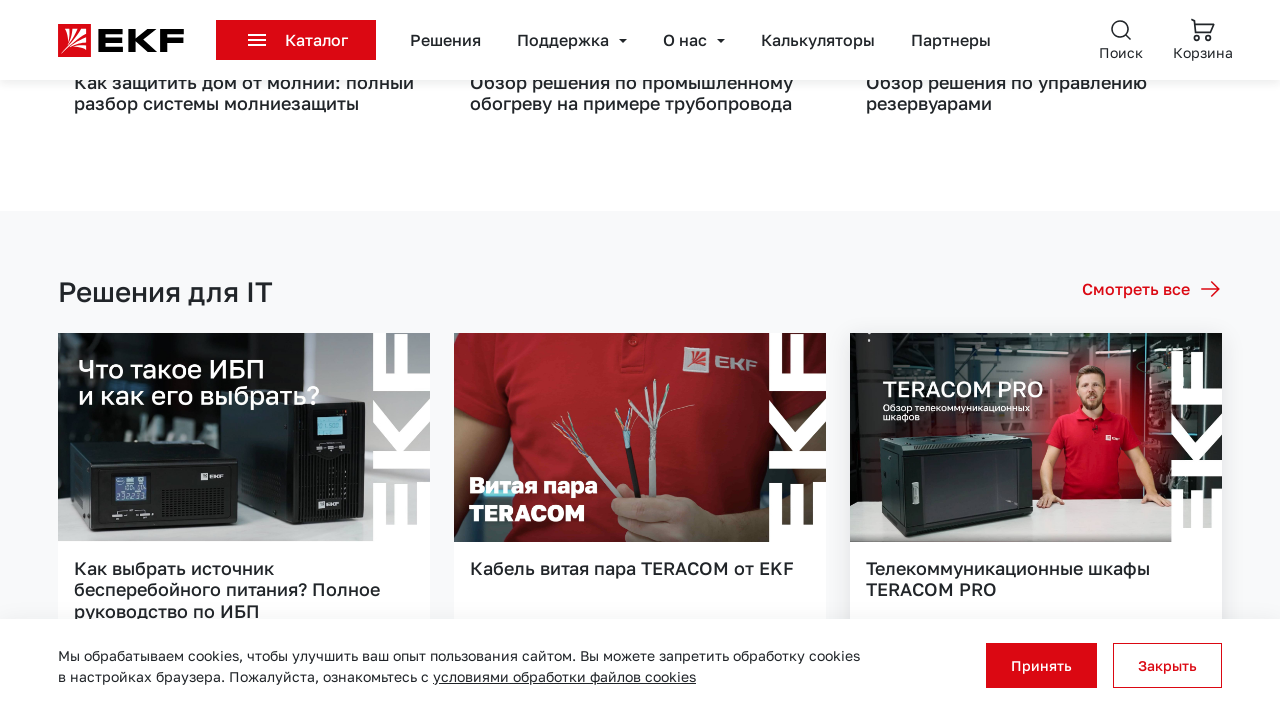

Video player loaded and became visible for button 2
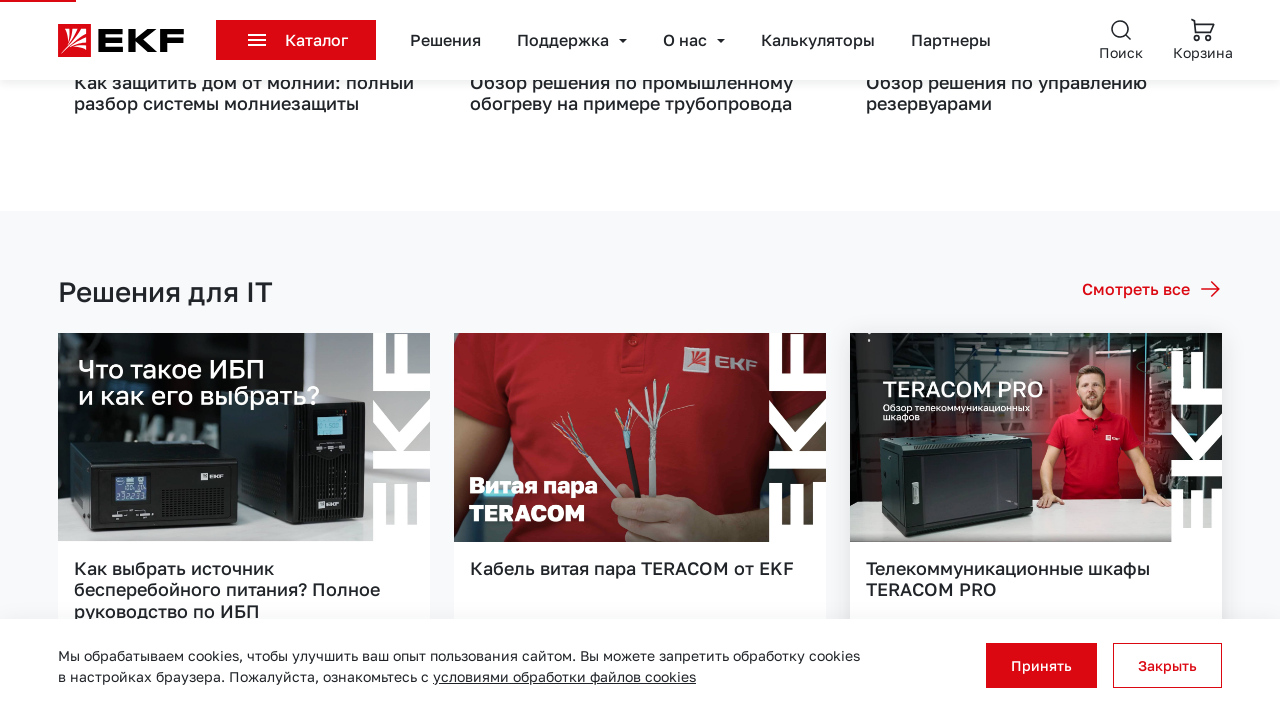

Navigated back to EKF Group video page
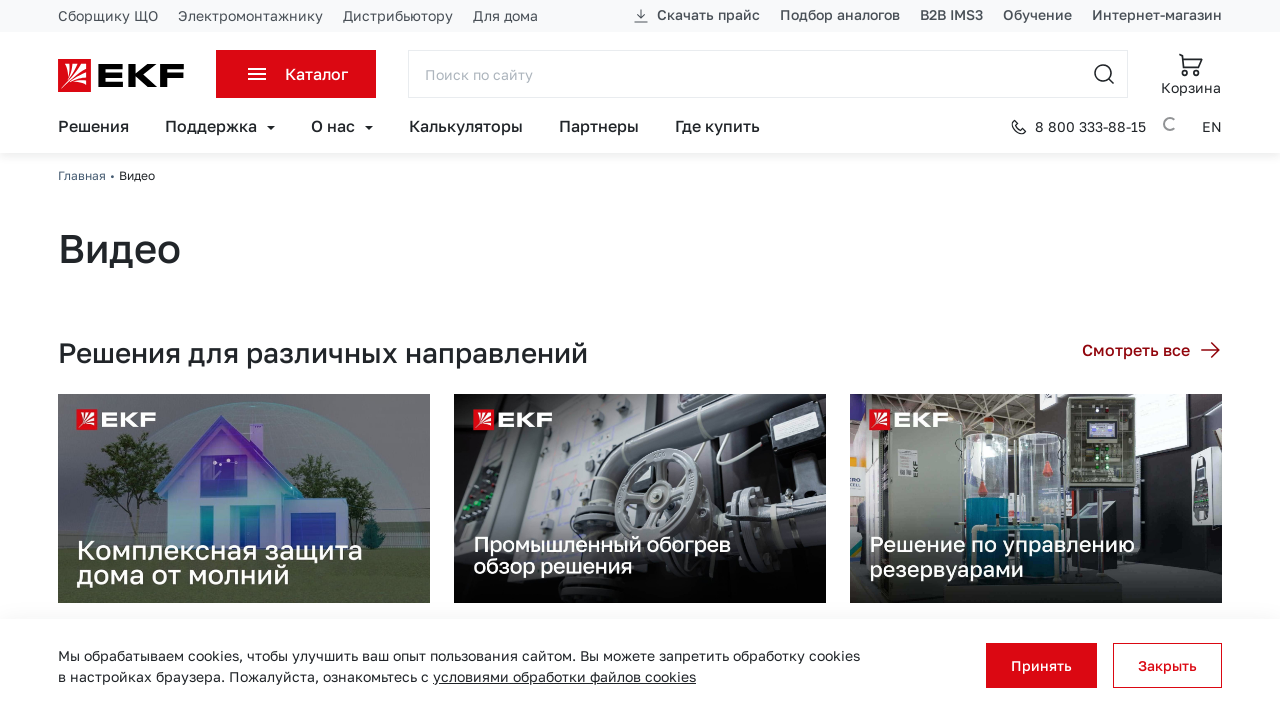

Waited for video page to reload
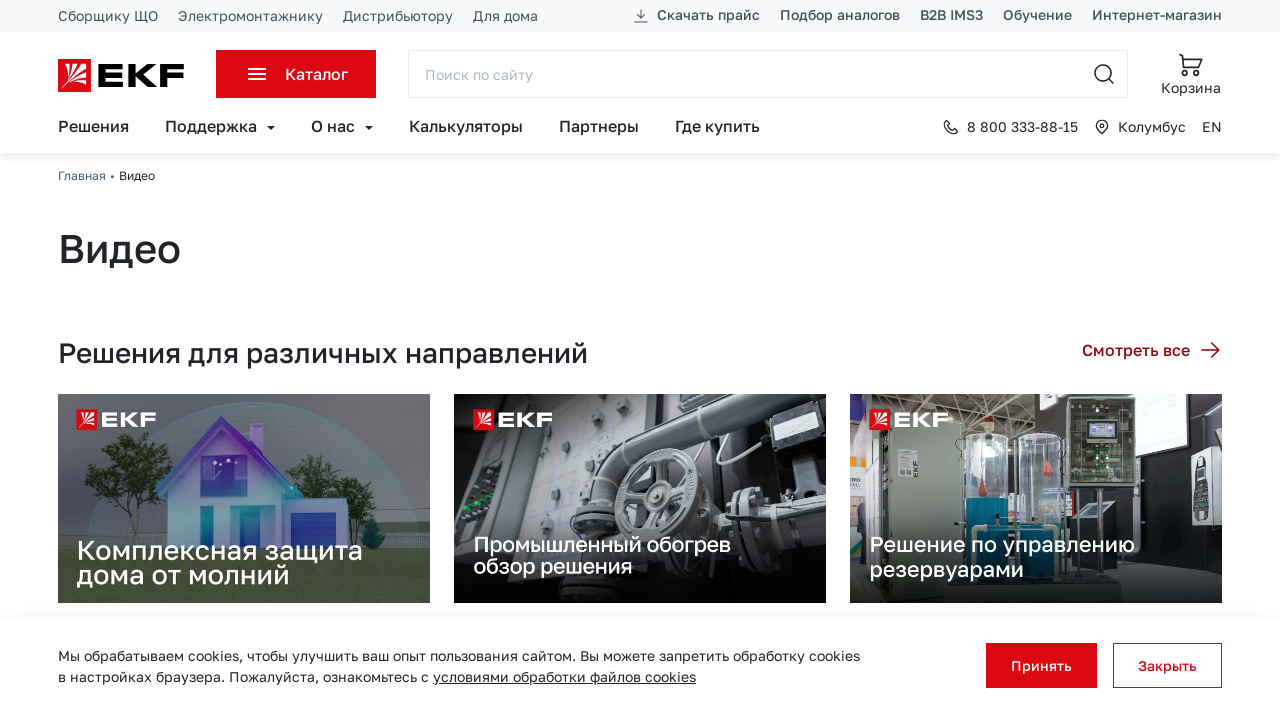

Re-queried video link buttons after page reload
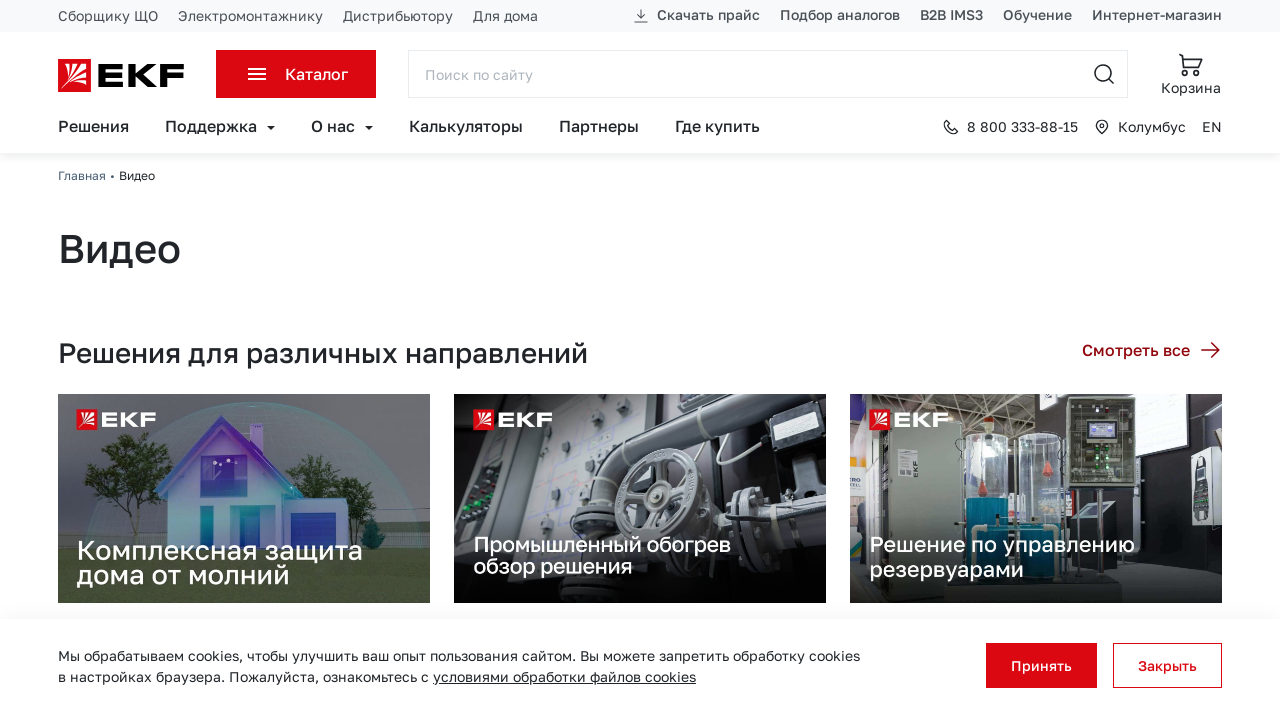

Clicked video link button 3
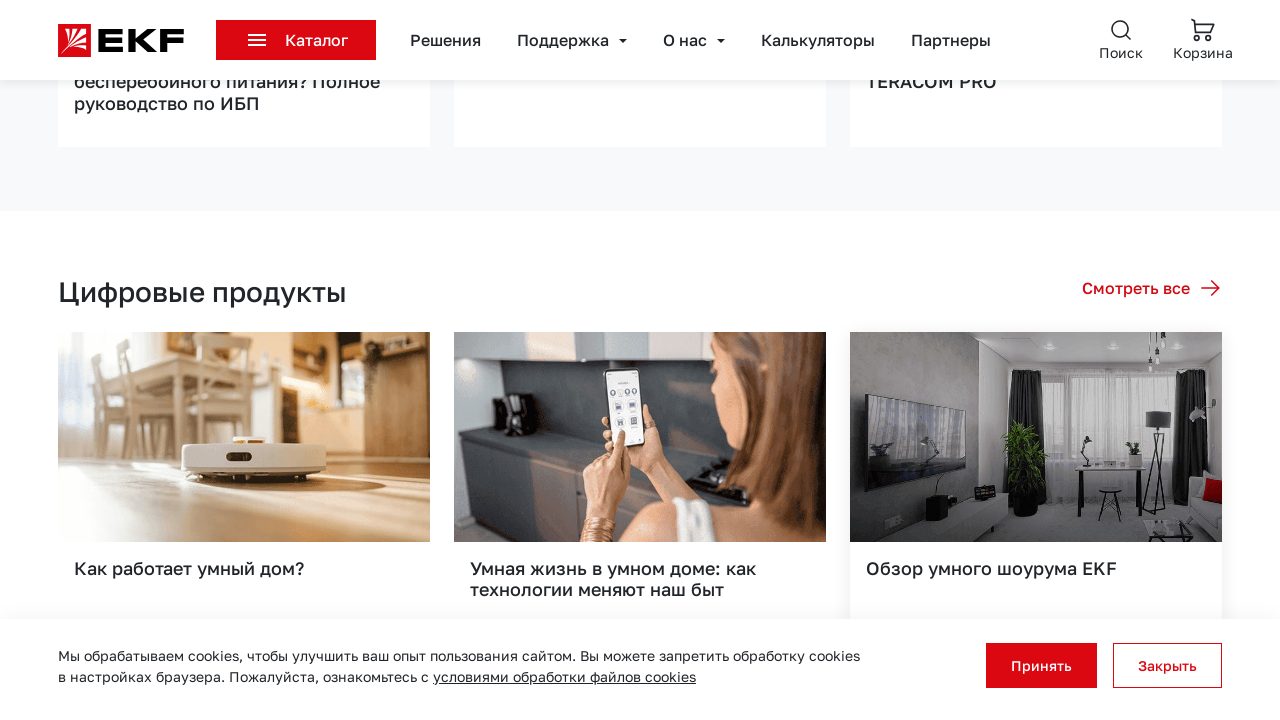

Video player loaded and became visible for button 3
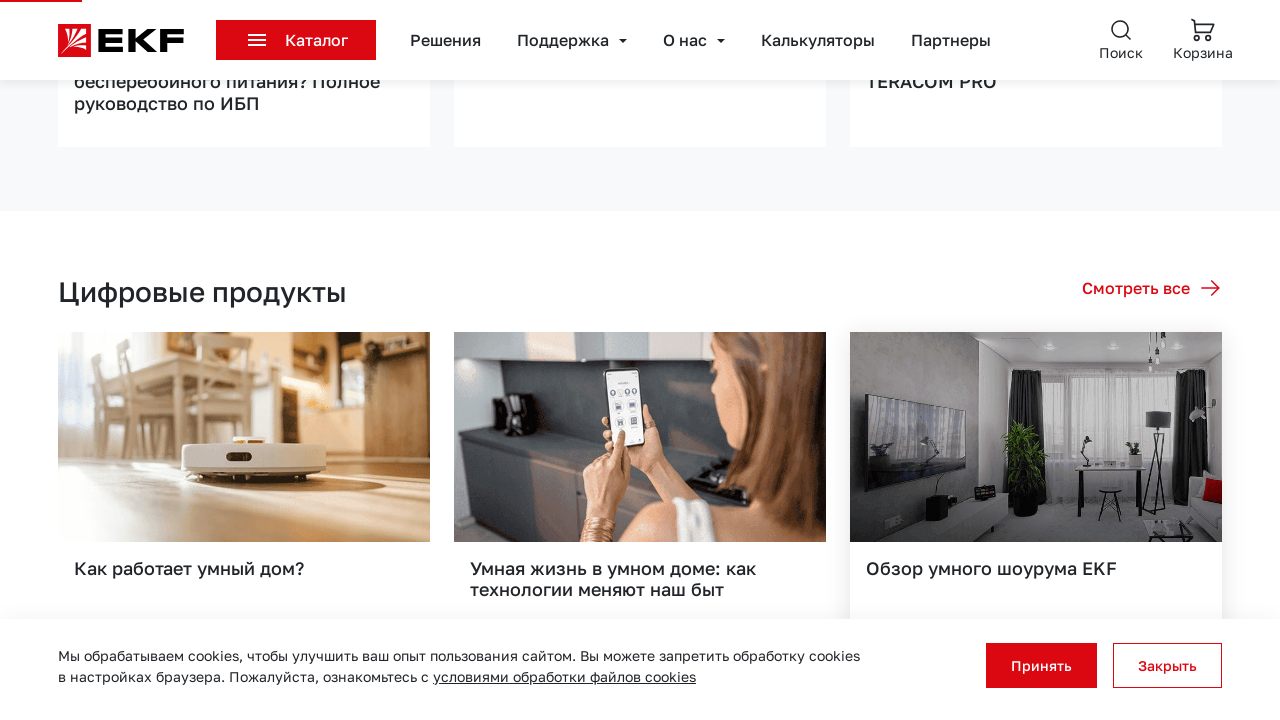

Navigated back to EKF Group video page
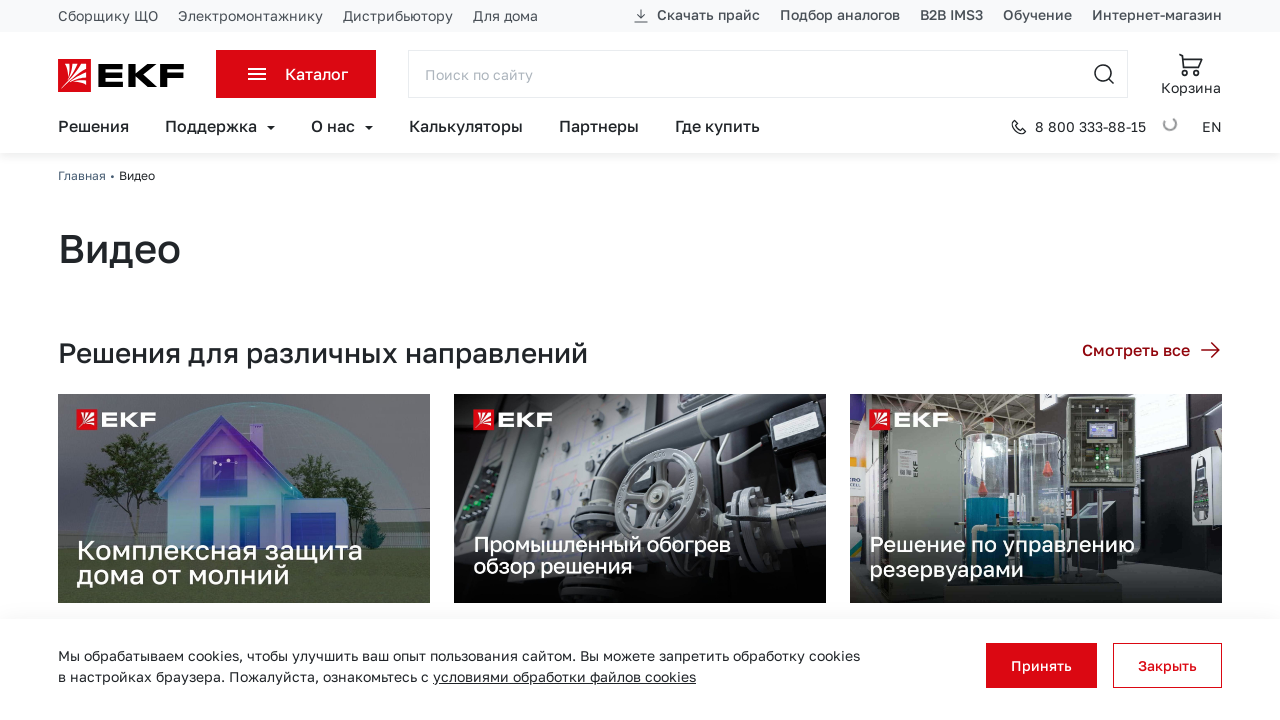

Waited for video page to reload
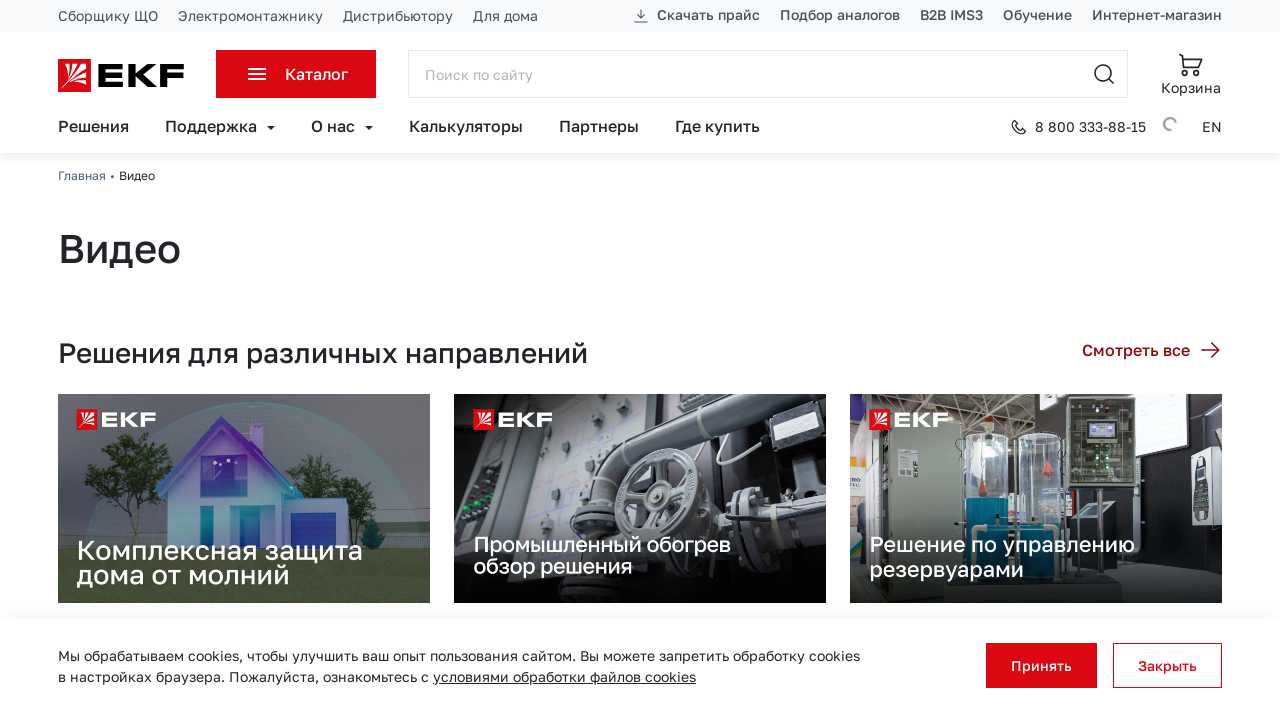

Re-queried video link buttons after page reload
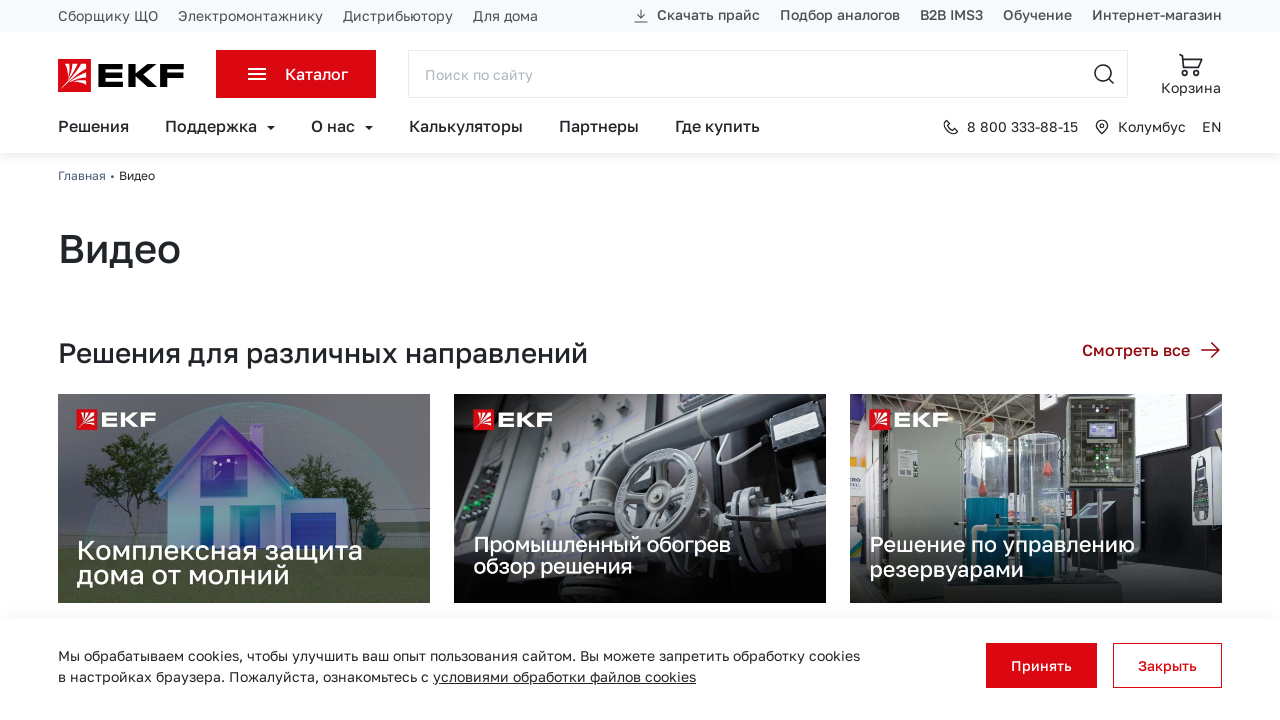

Clicked video link button 4
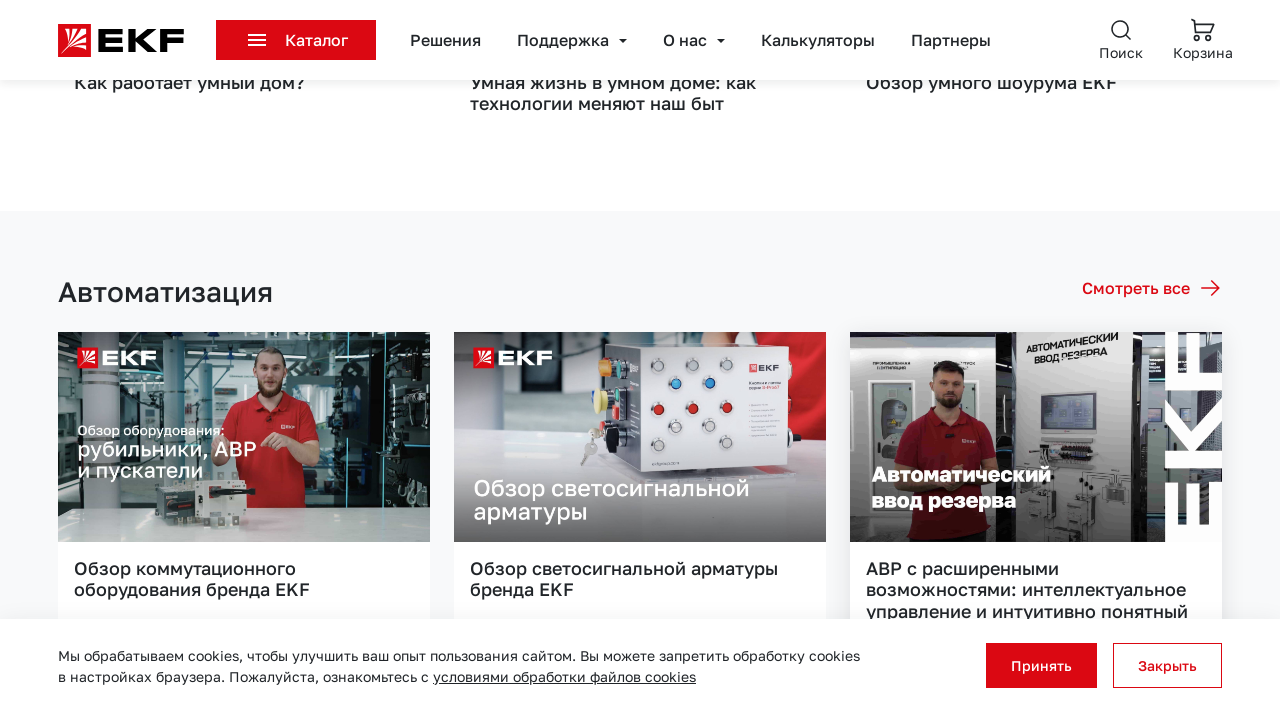

Video player loaded and became visible for button 4
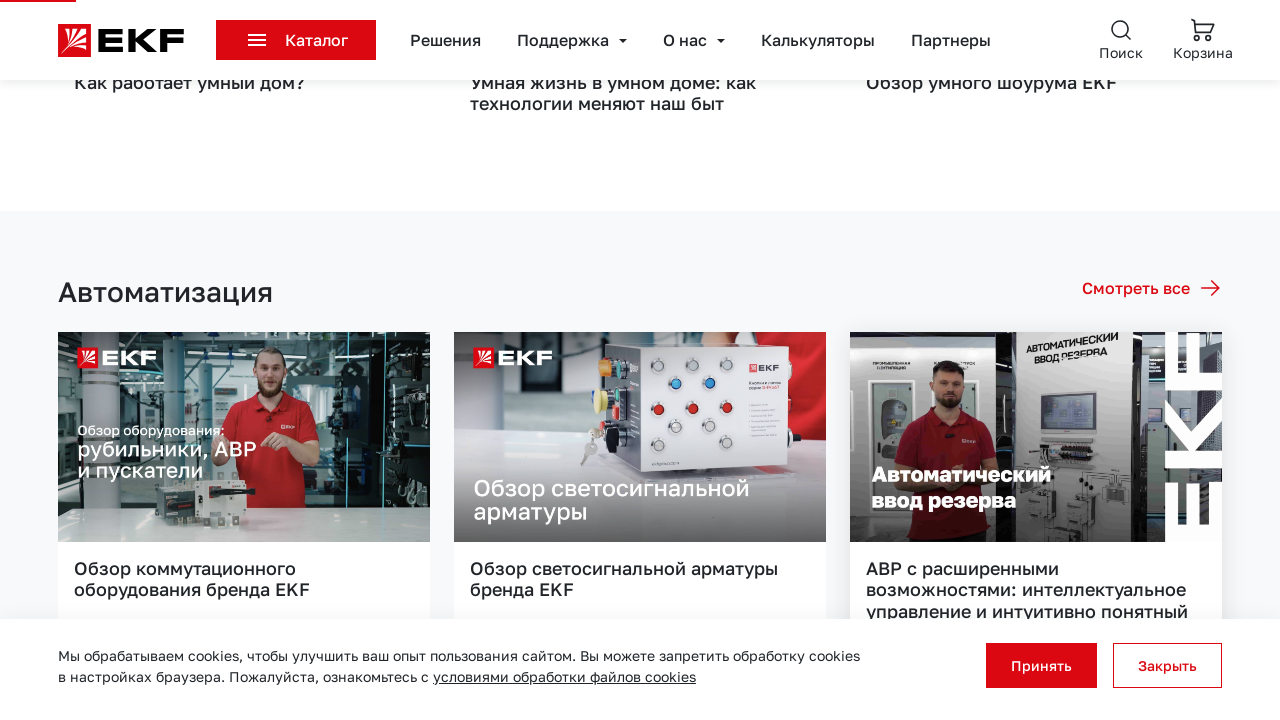

Navigated back to EKF Group video page
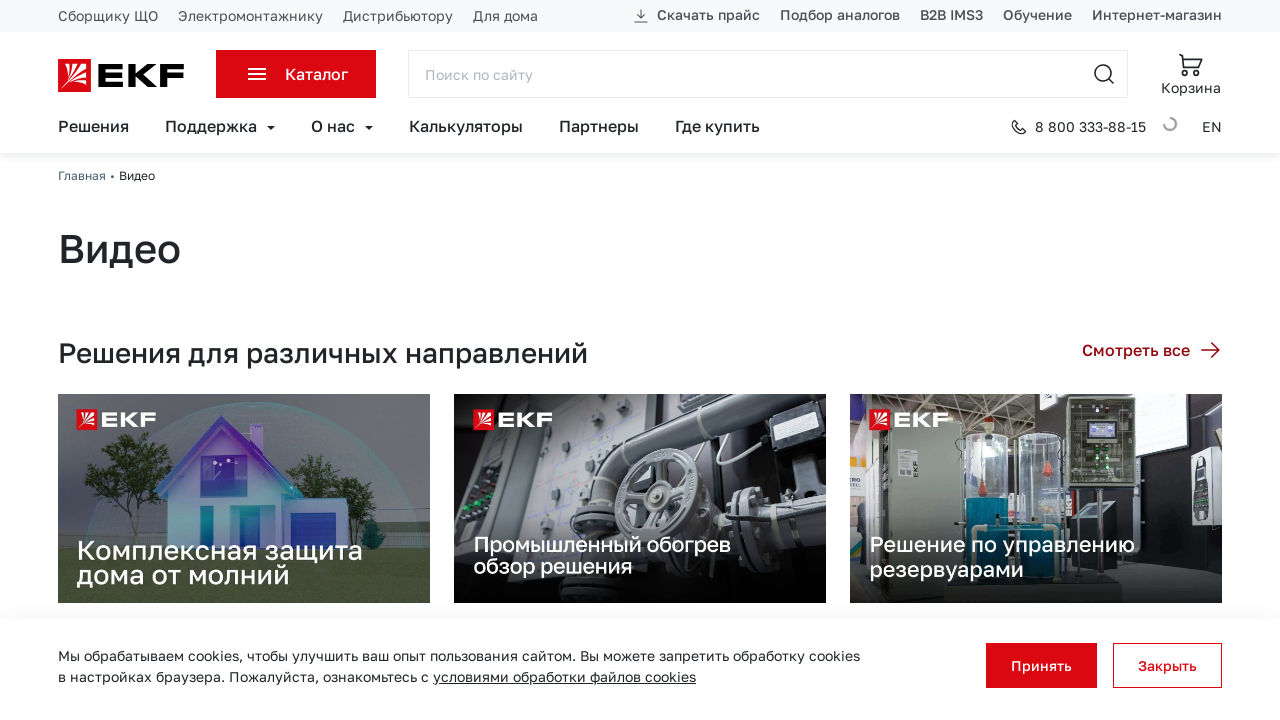

Waited for video page to reload
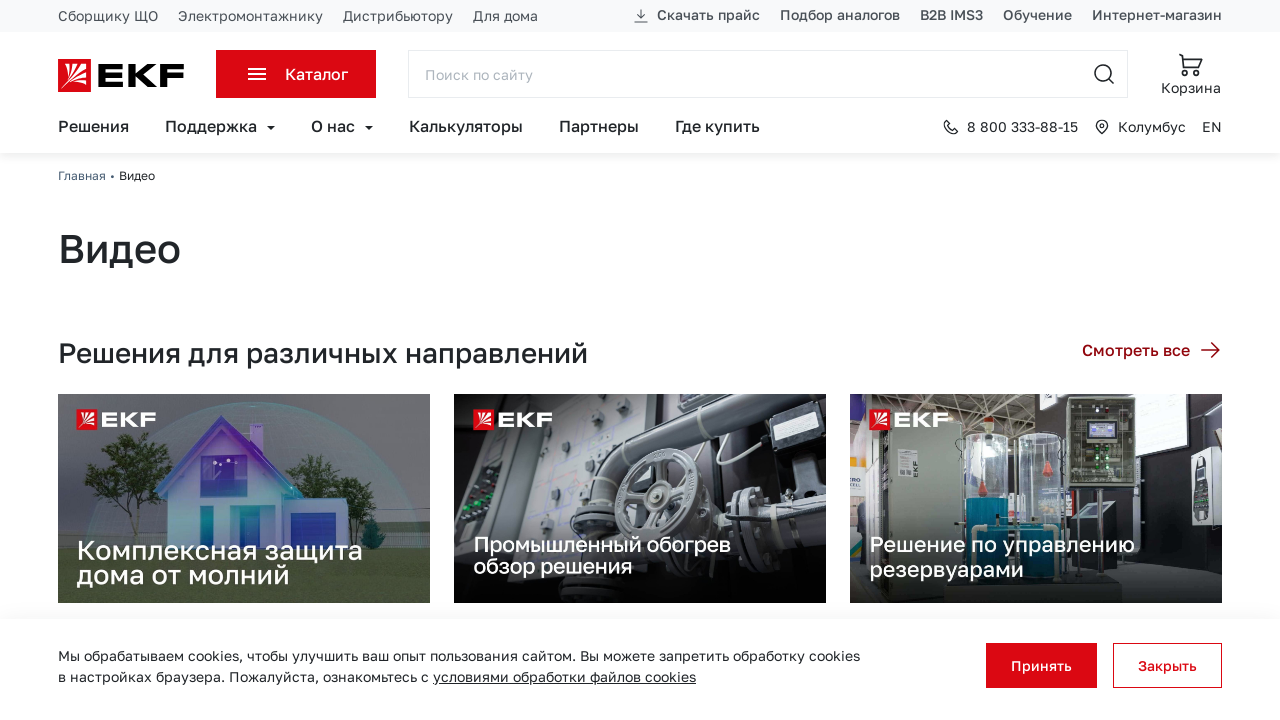

Re-queried video link buttons after page reload
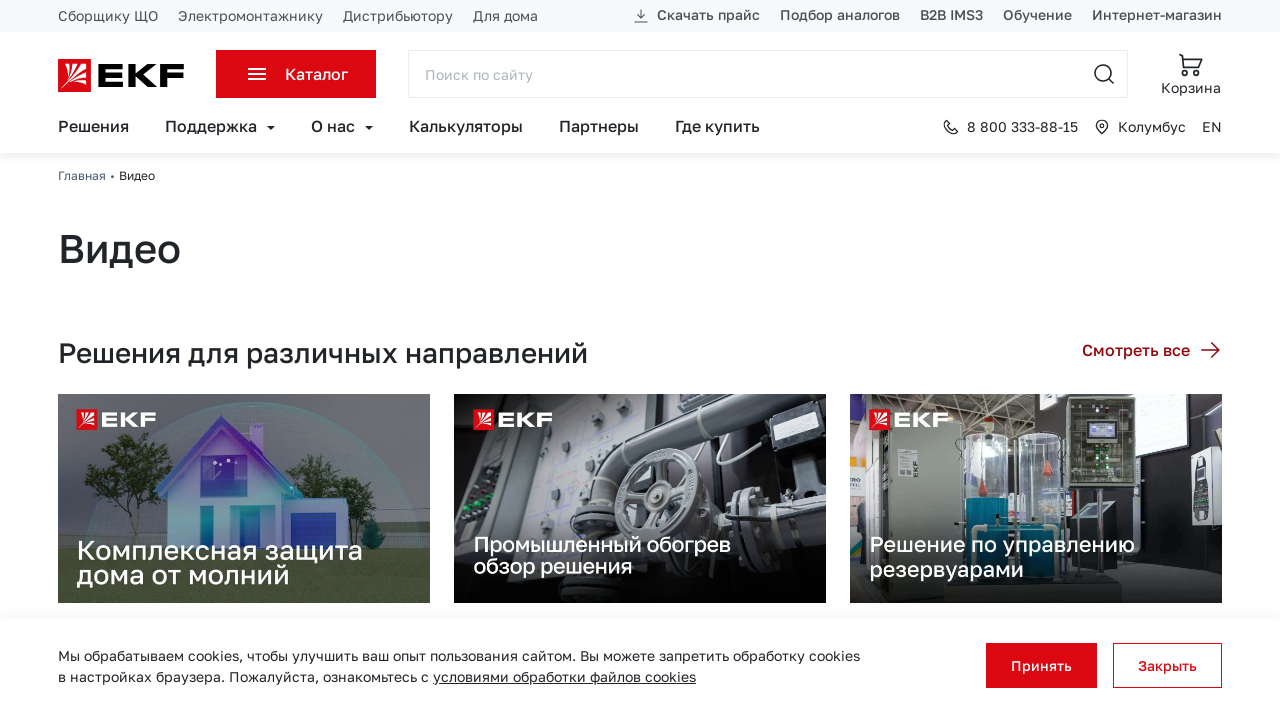

Clicked video link button 5
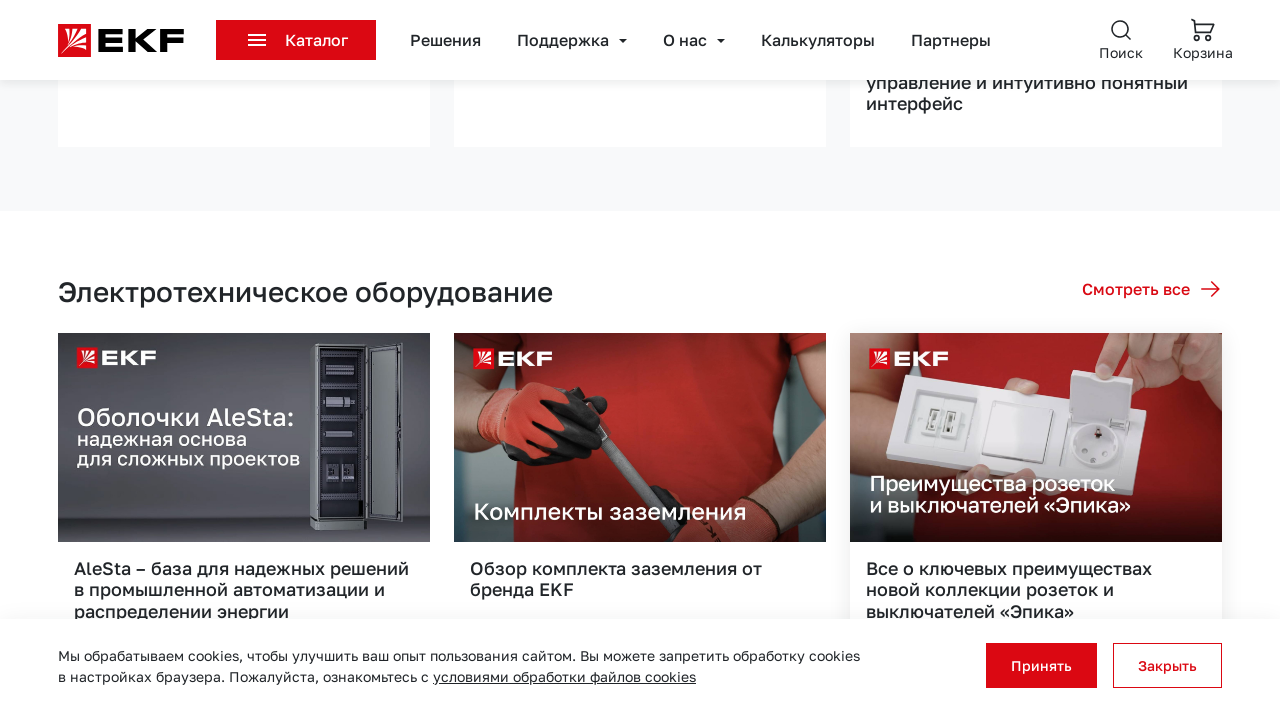

Video player loaded and became visible for button 5
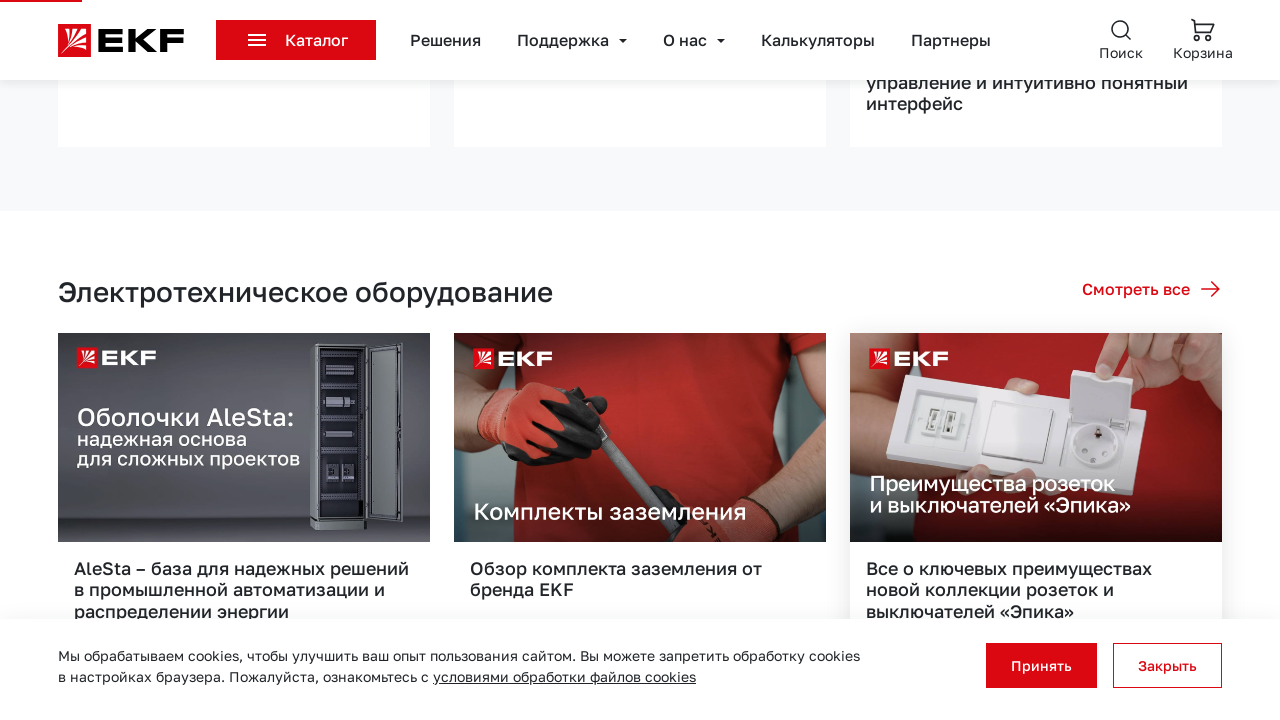

Navigated back to EKF Group video page
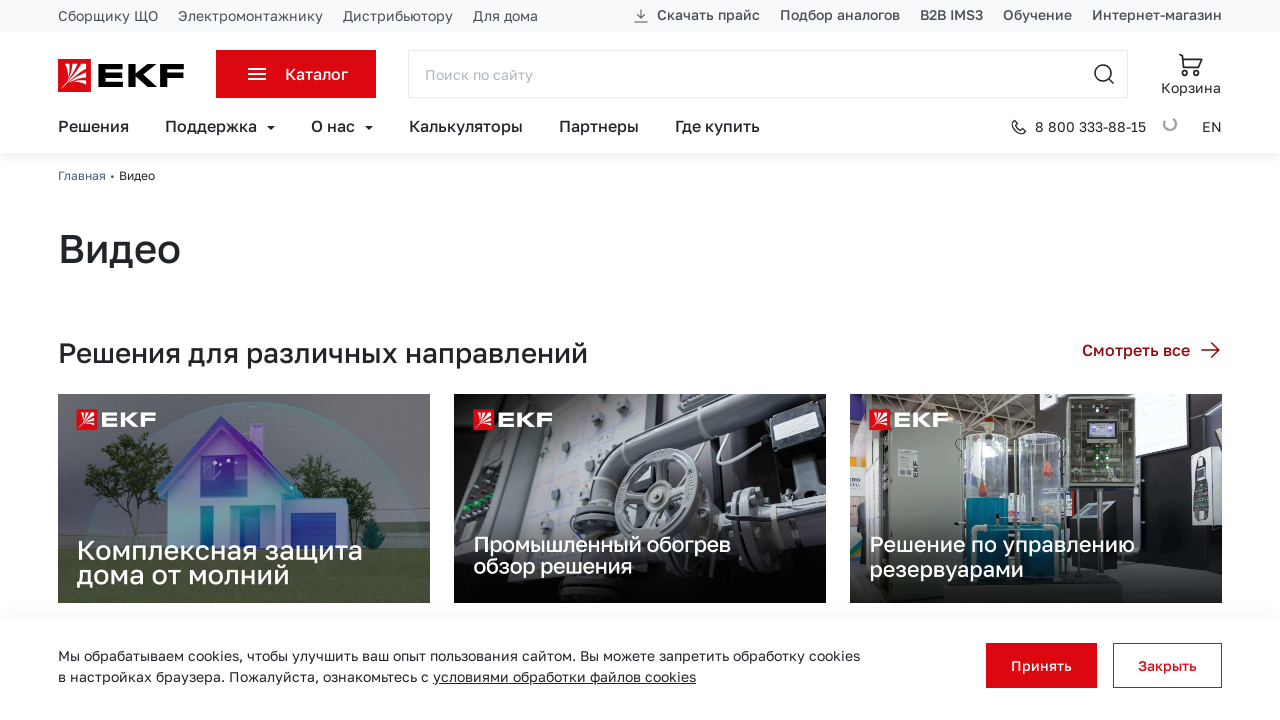

Waited for video page to reload
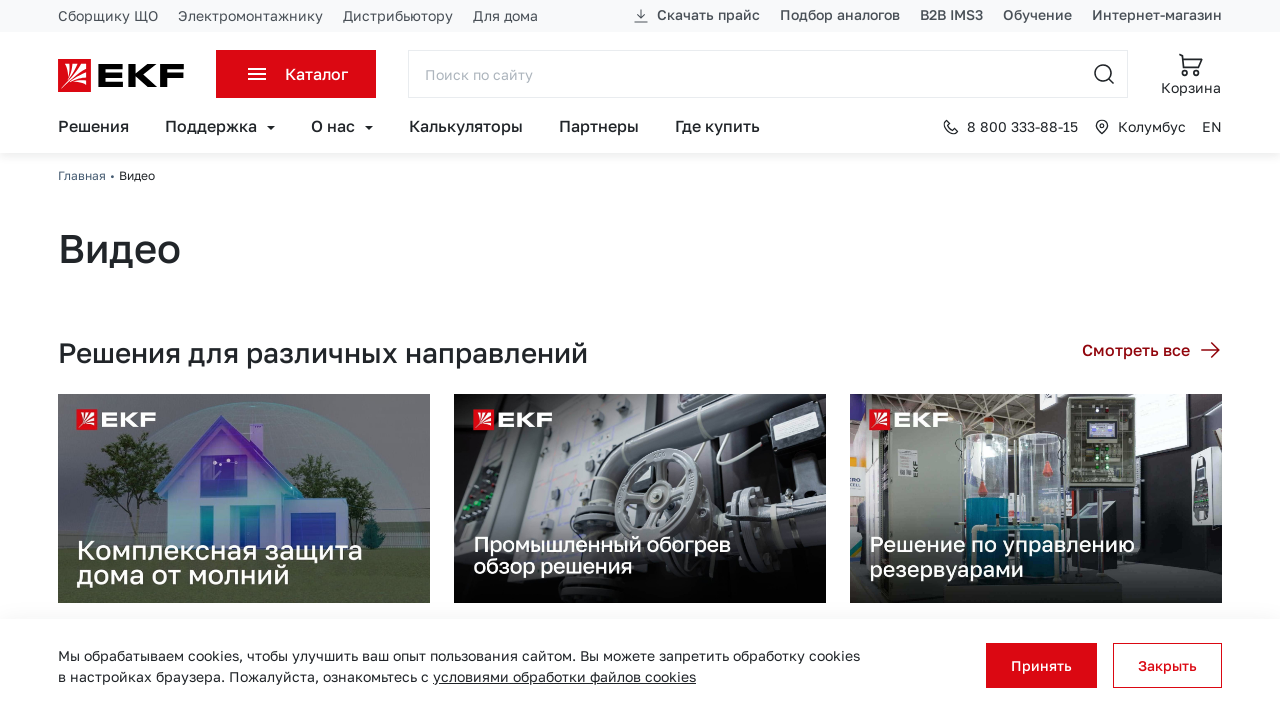

Re-queried video link buttons after page reload
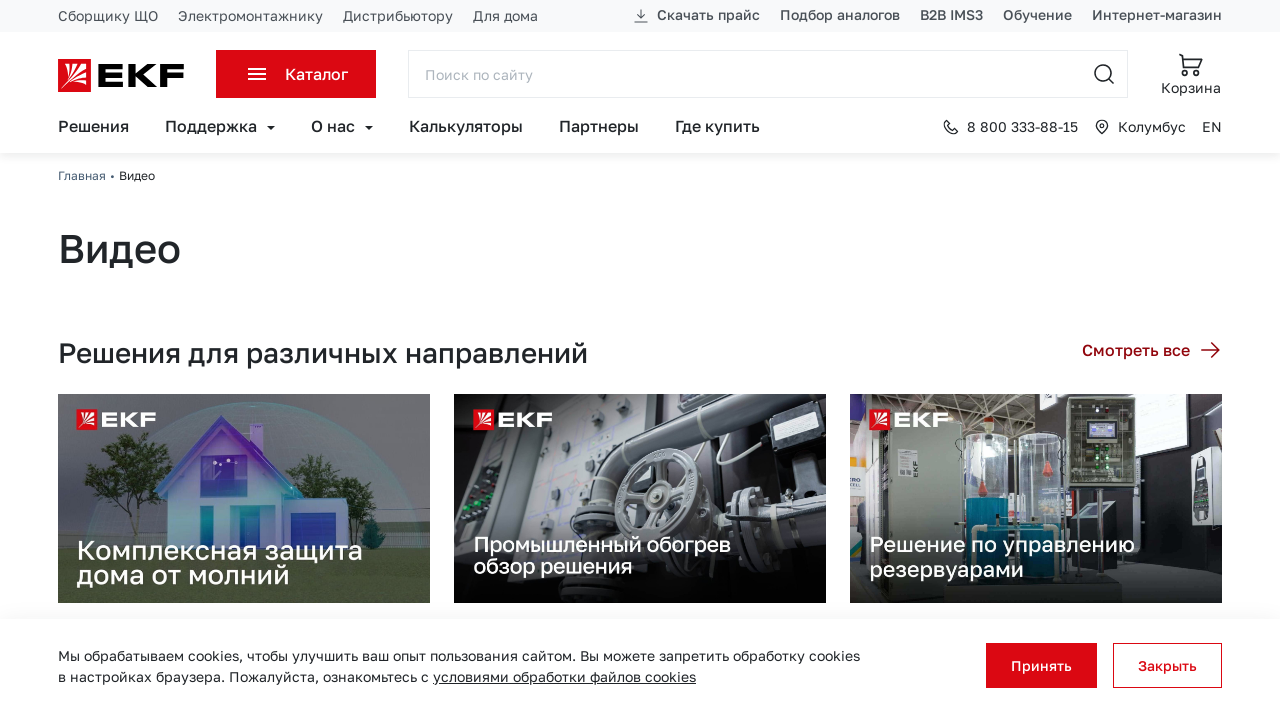

Clicked video link button 6
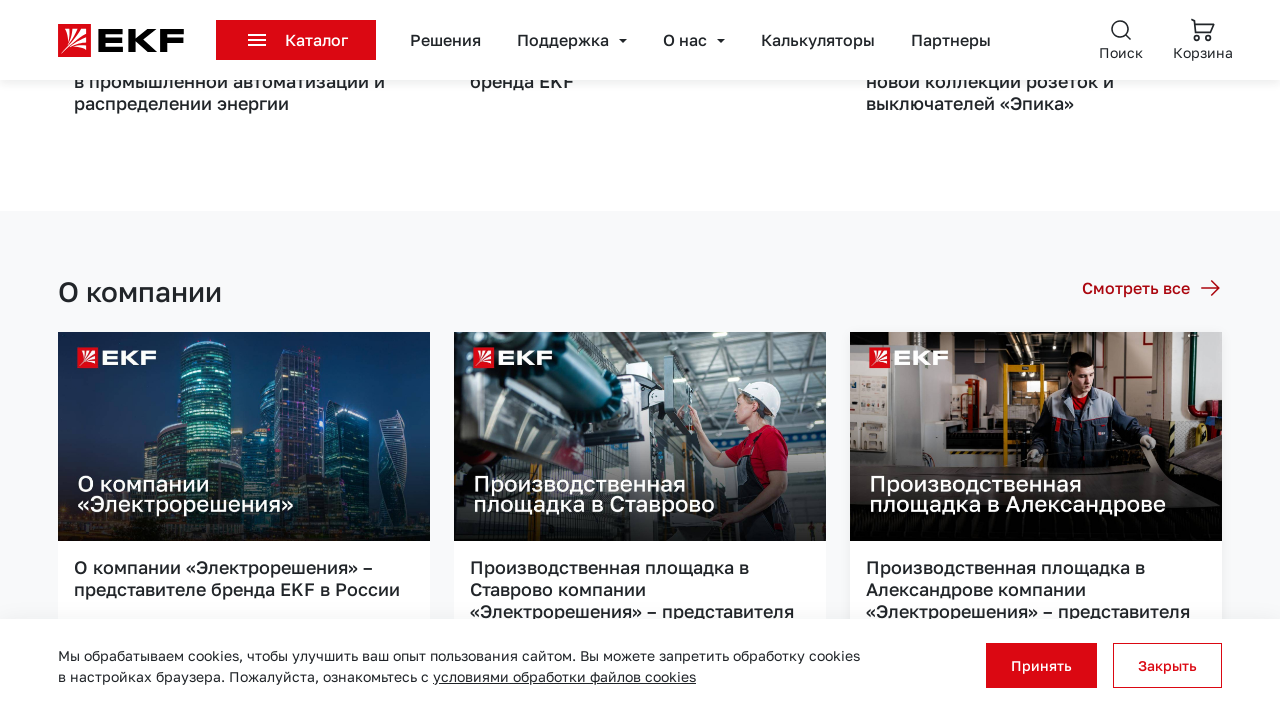

Video player loaded and became visible for button 6
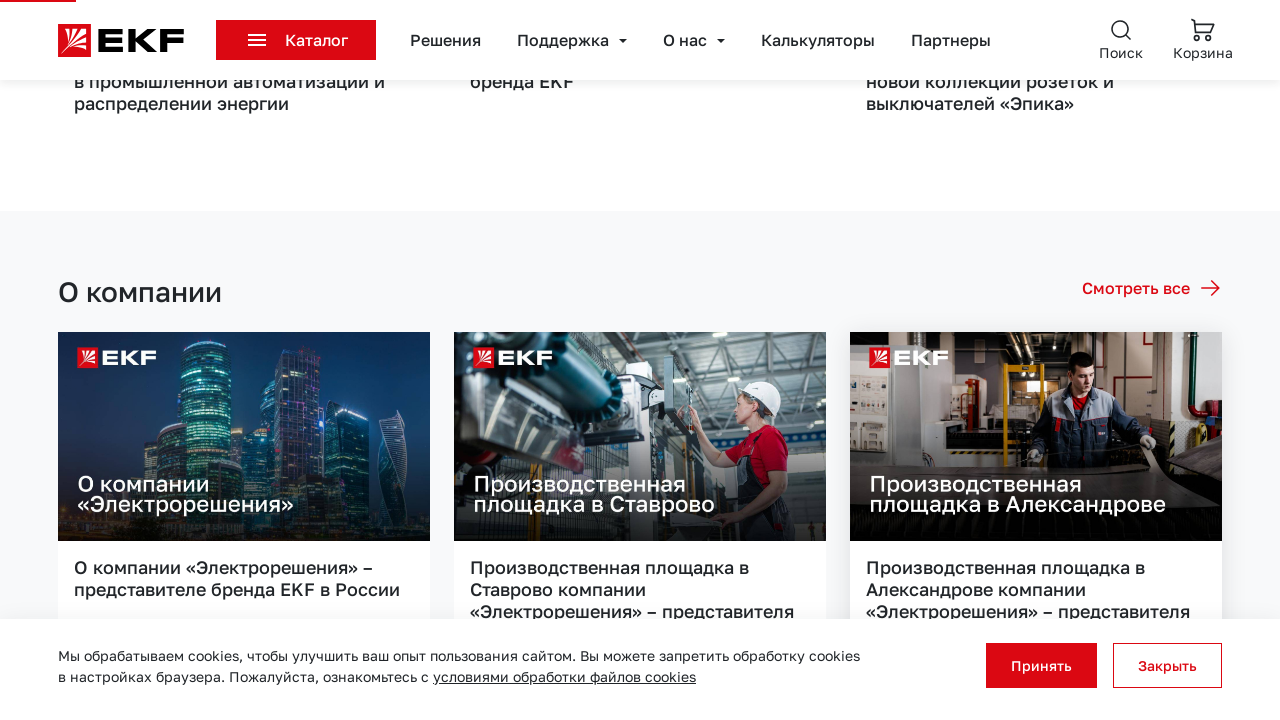

Navigated back to EKF Group video page
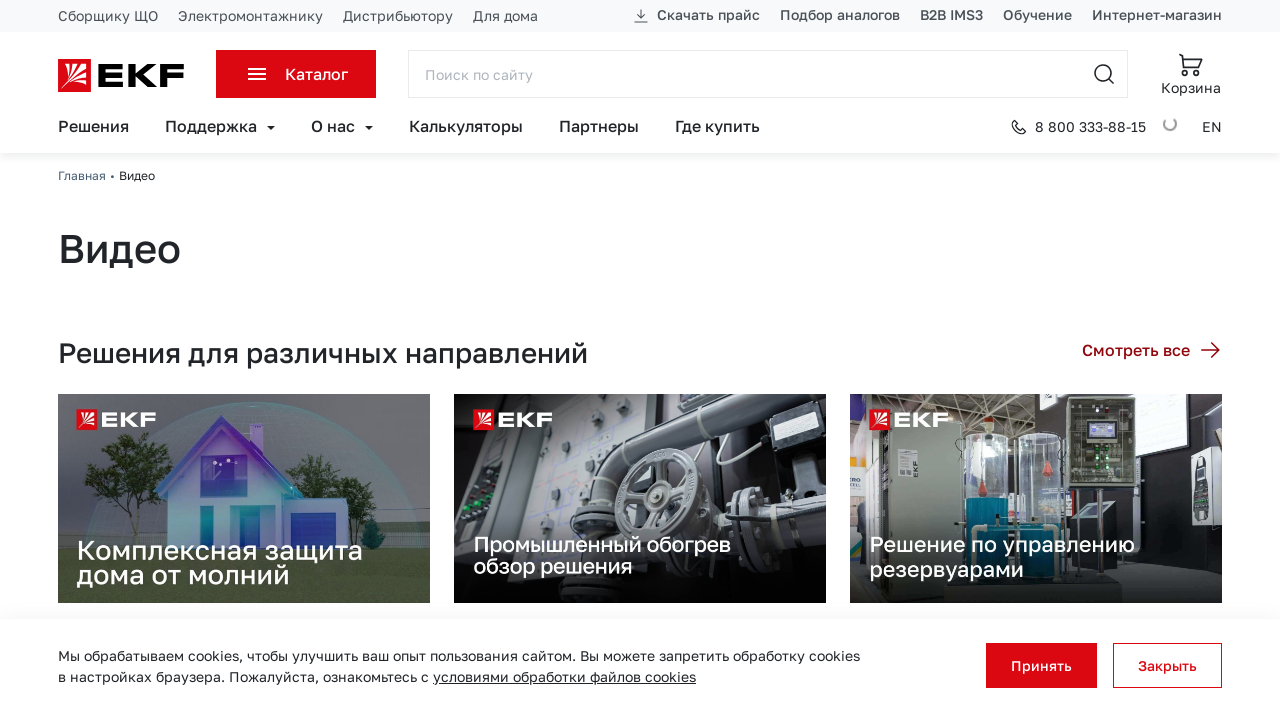

Waited for video page to reload
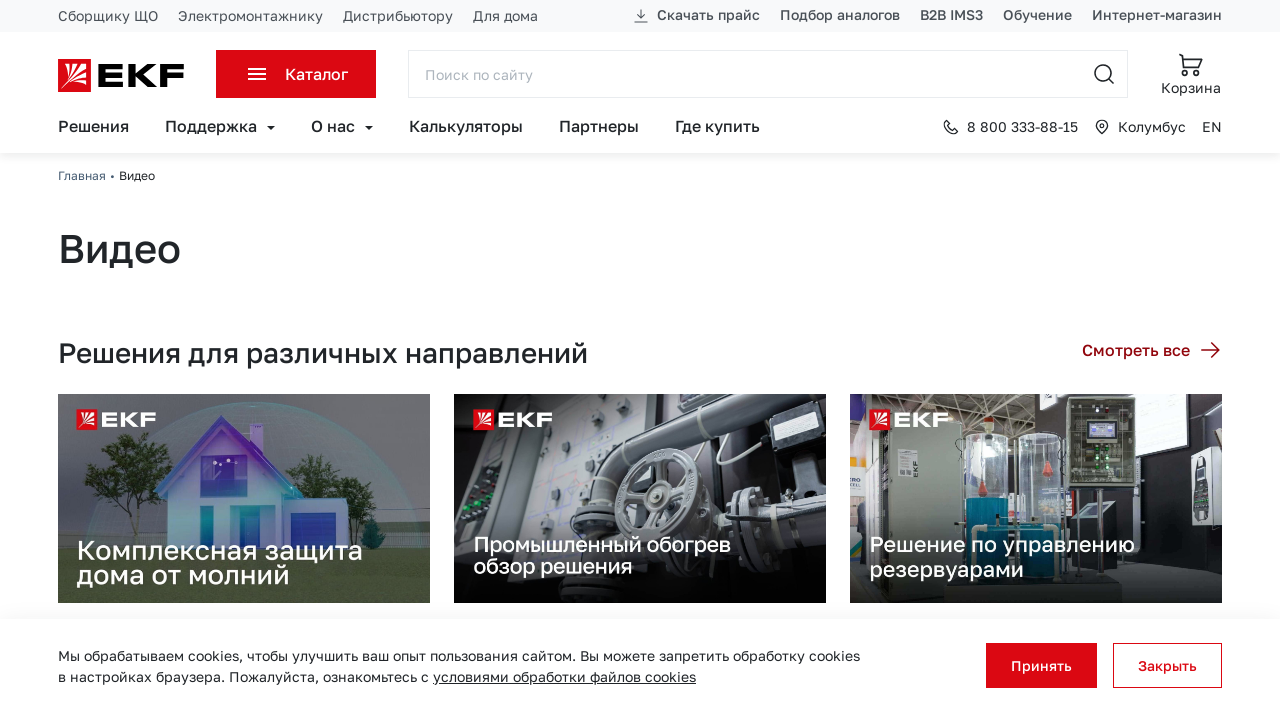

Re-queried video link buttons after page reload
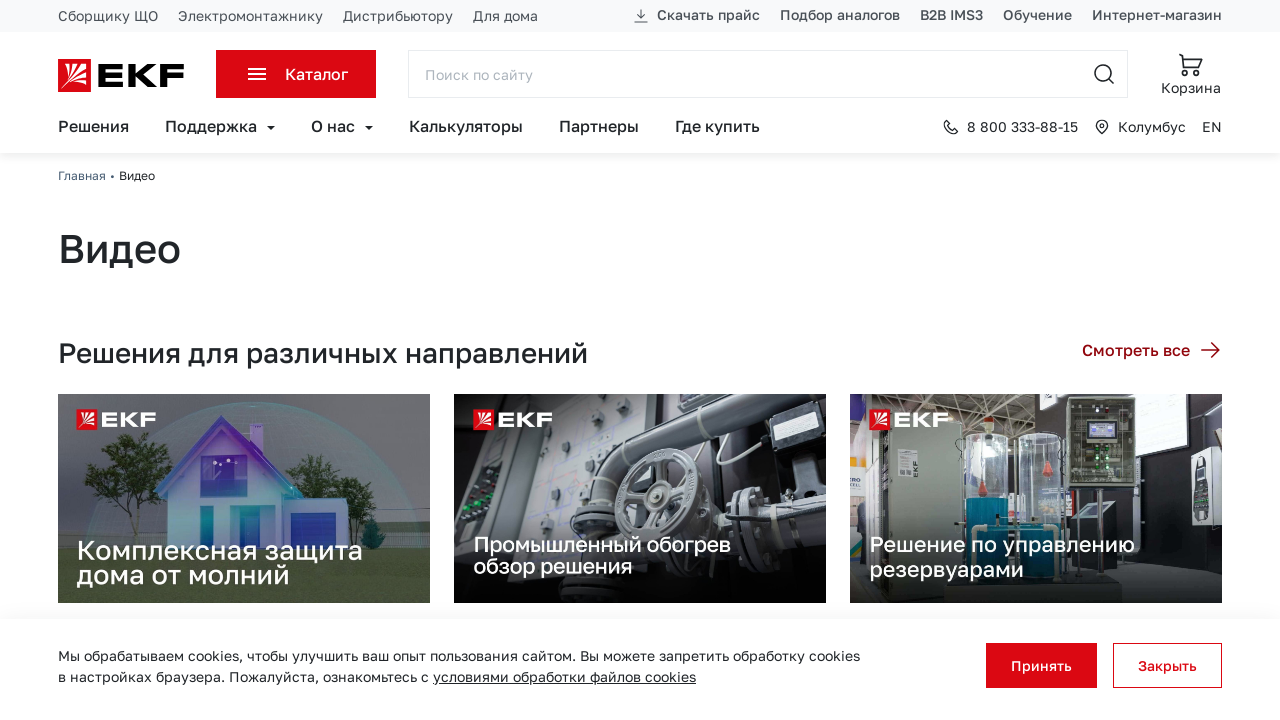

Clicked video link button 7
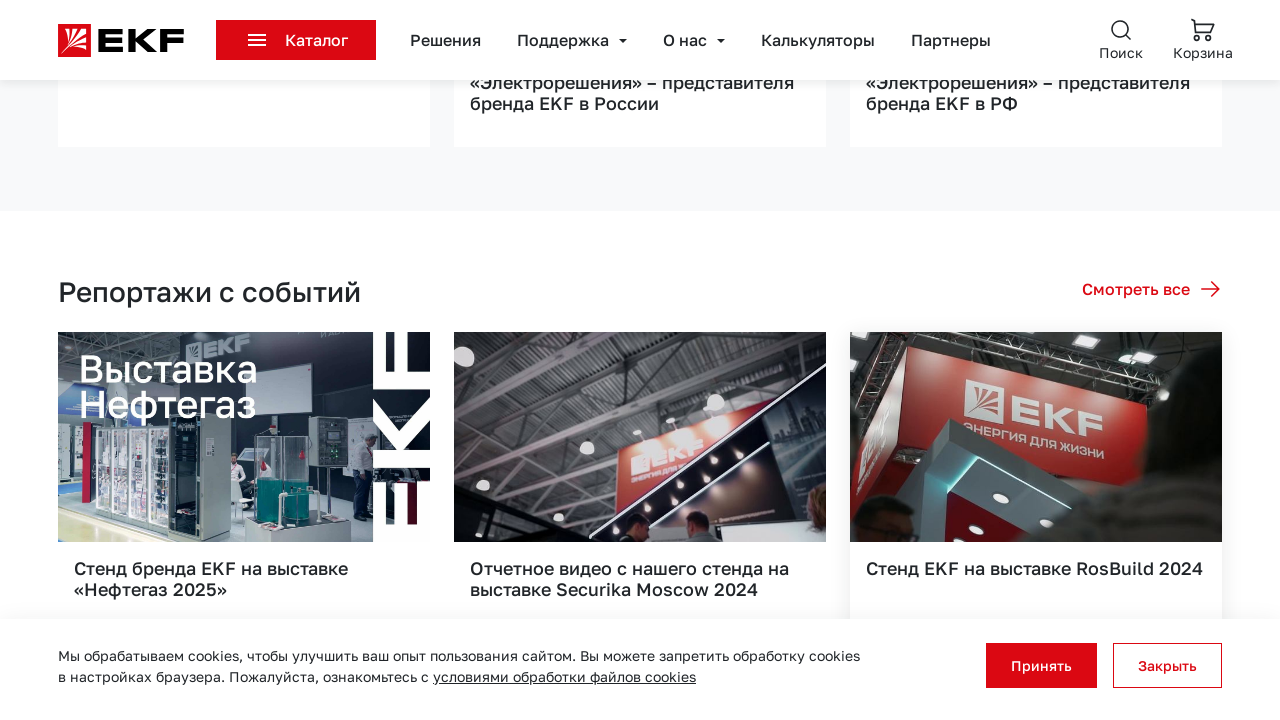

Video player loaded and became visible for button 7
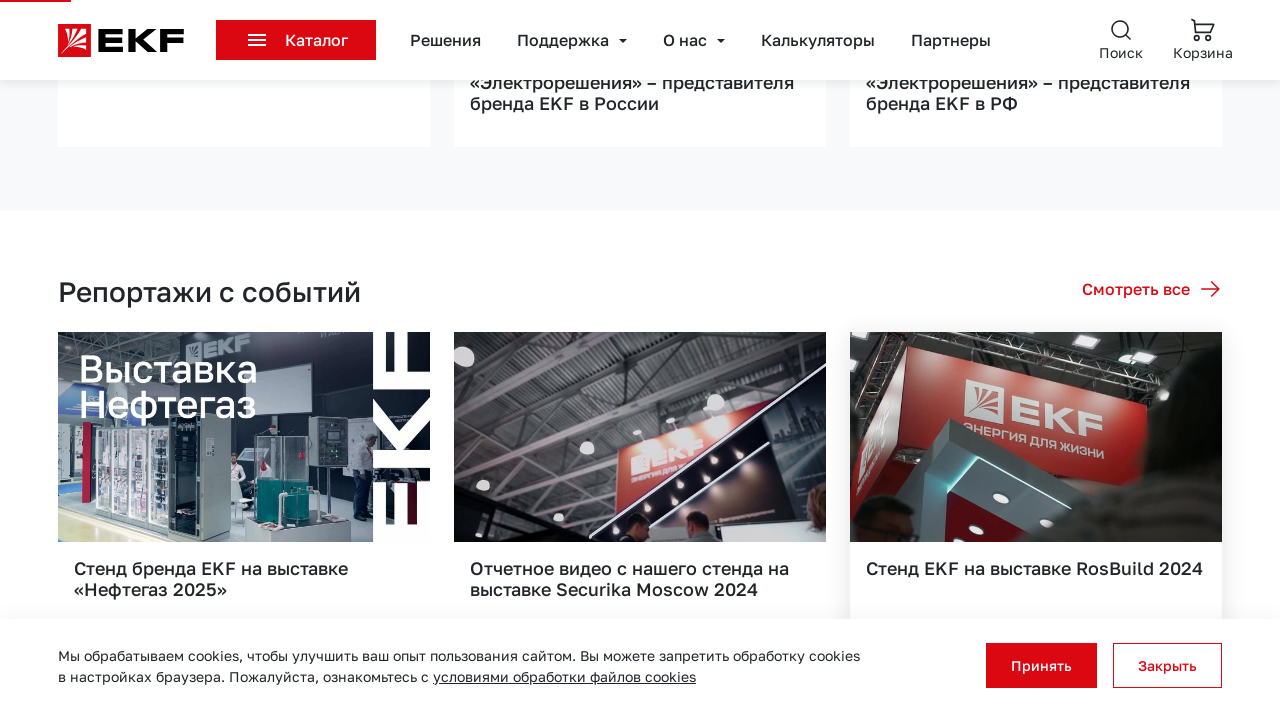

Navigated back to EKF Group video page
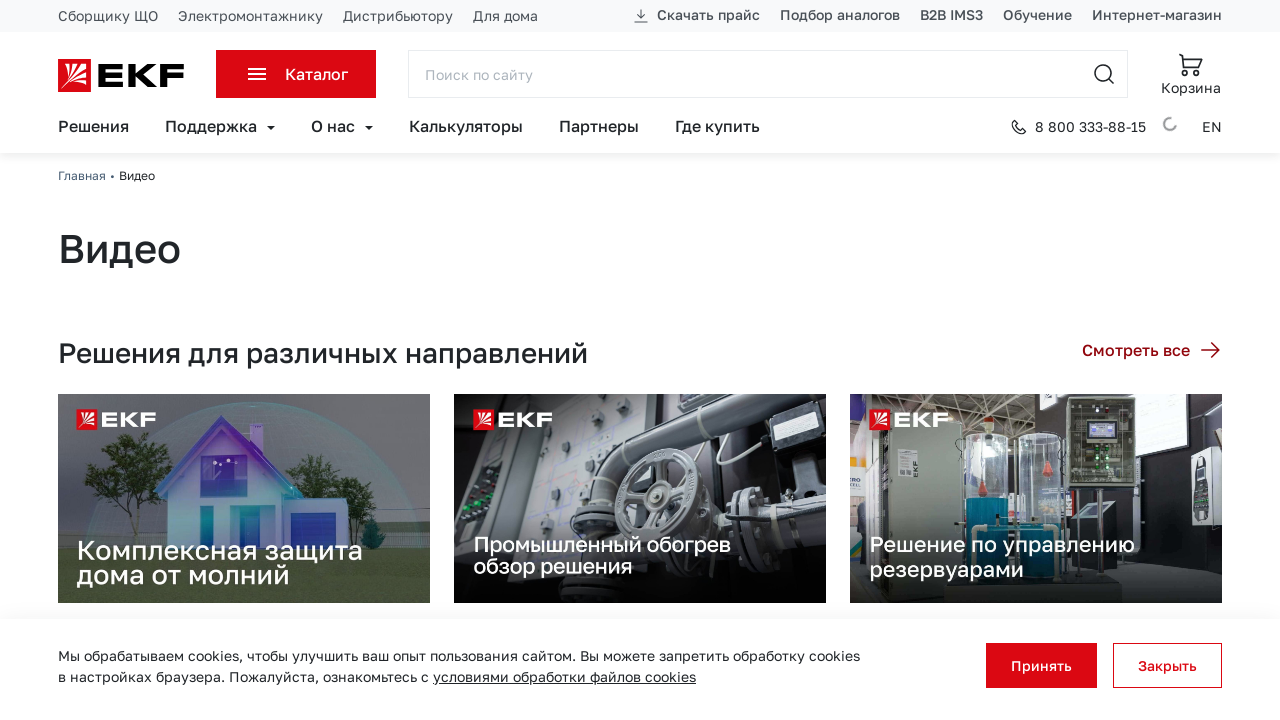

Waited for video page to reload
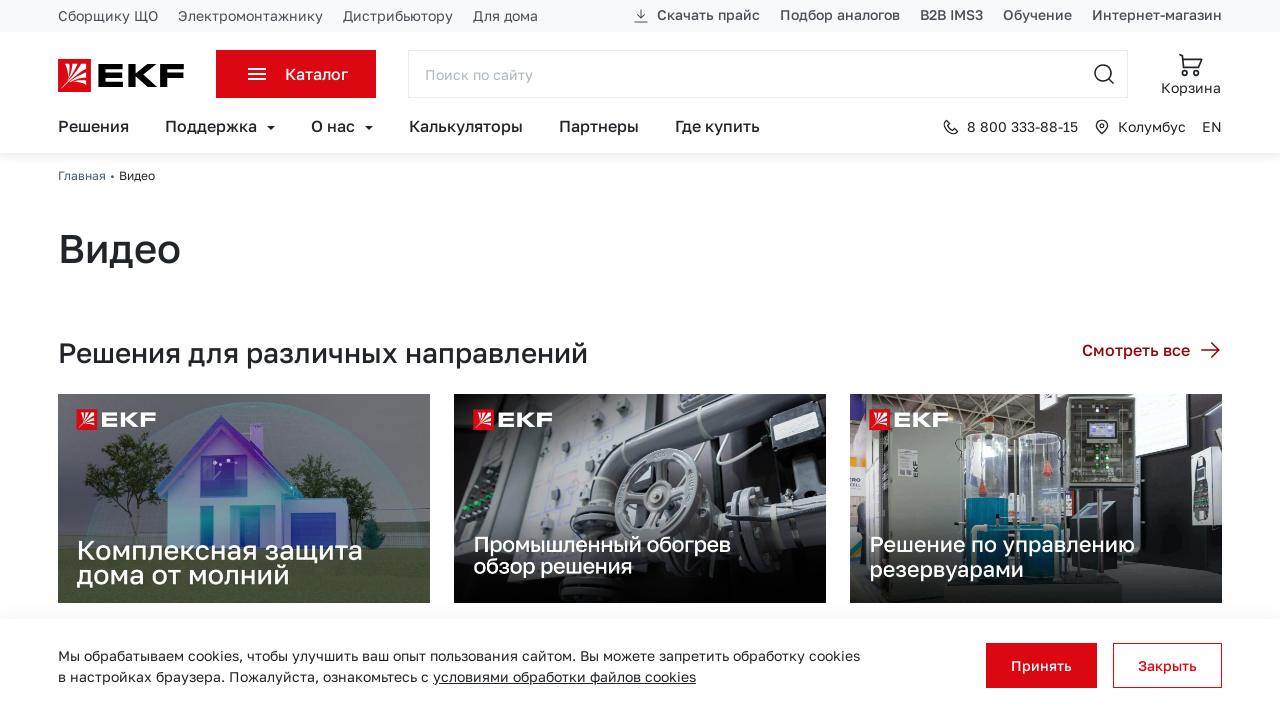

Re-queried video link buttons after page reload
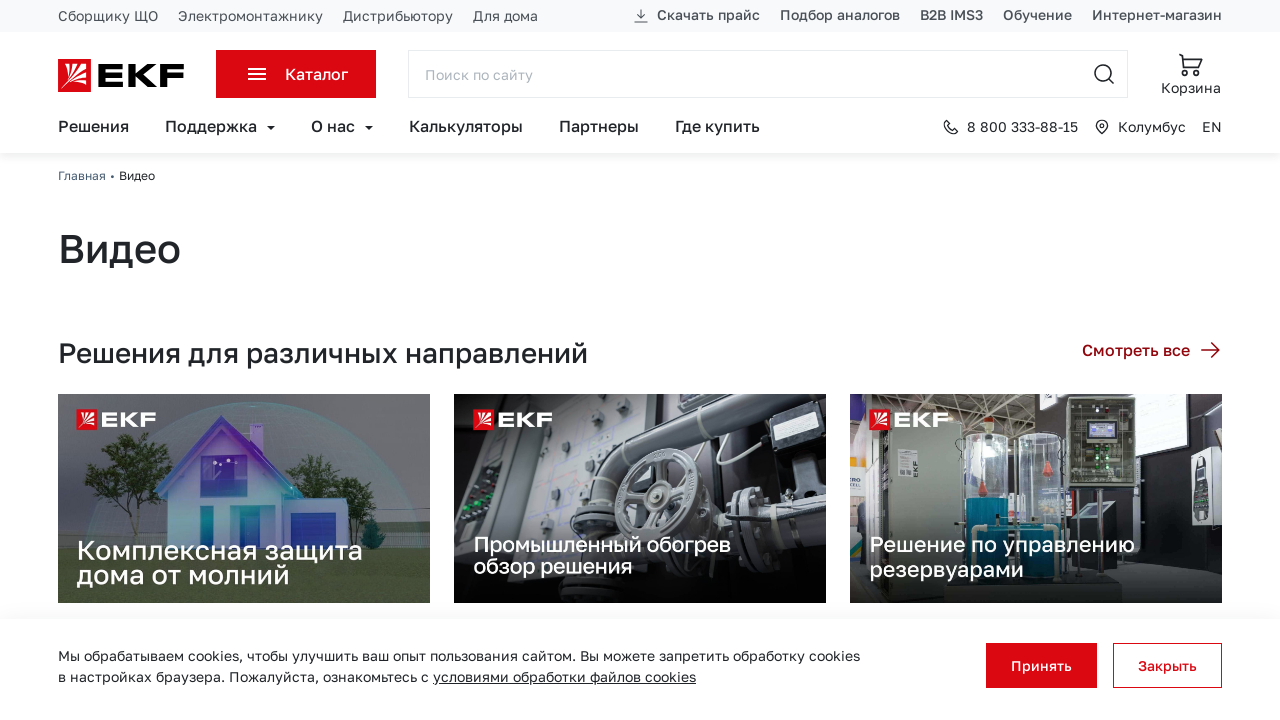

Clicked video link button 8
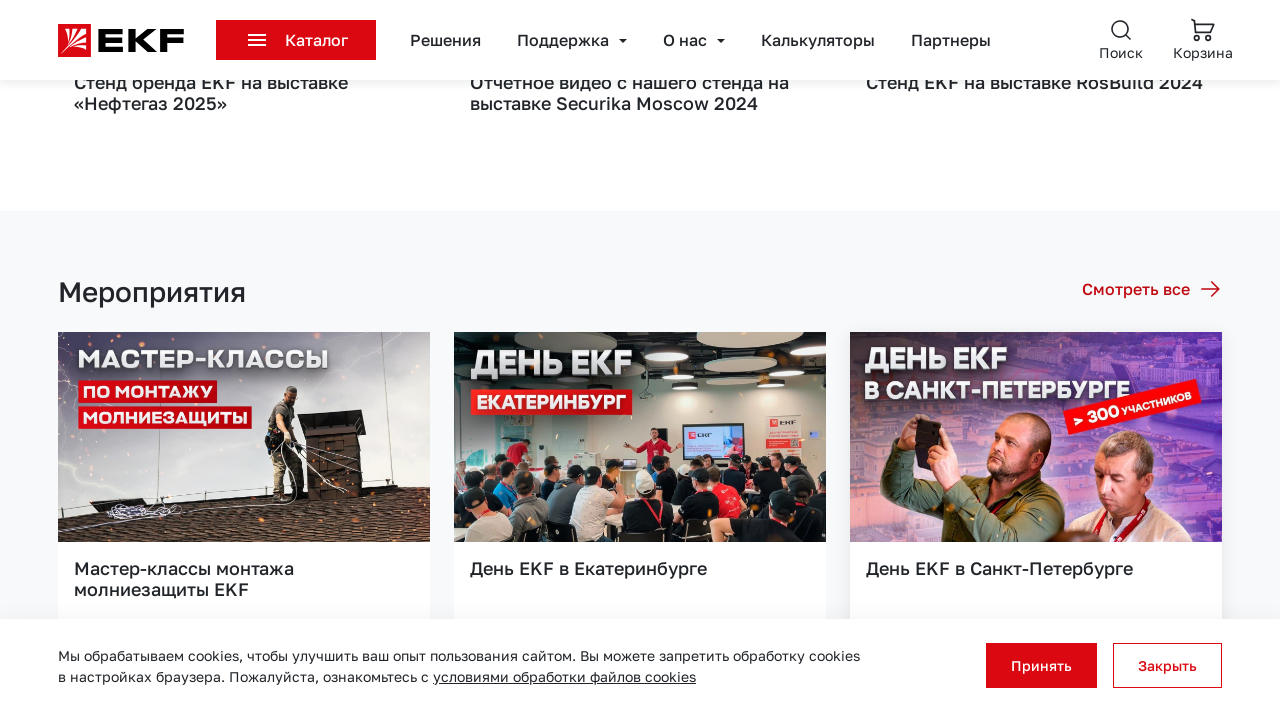

Video player loaded and became visible for button 8
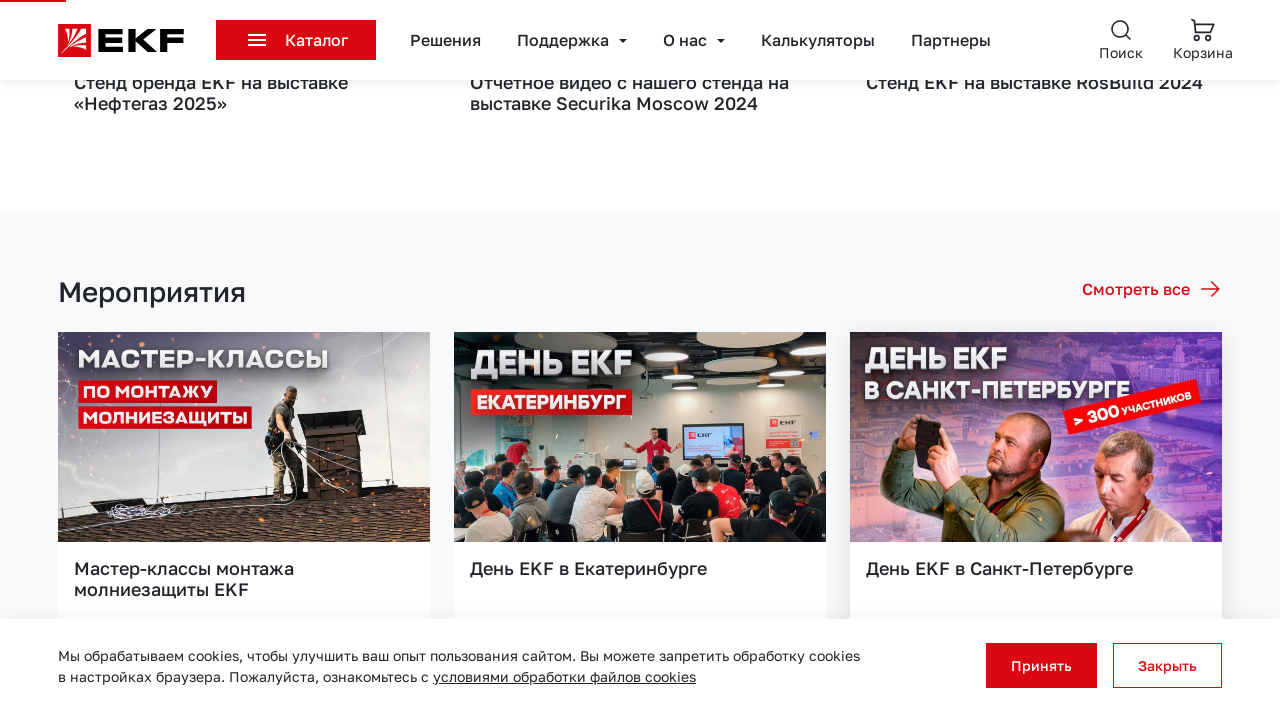

Navigated back to EKF Group video page
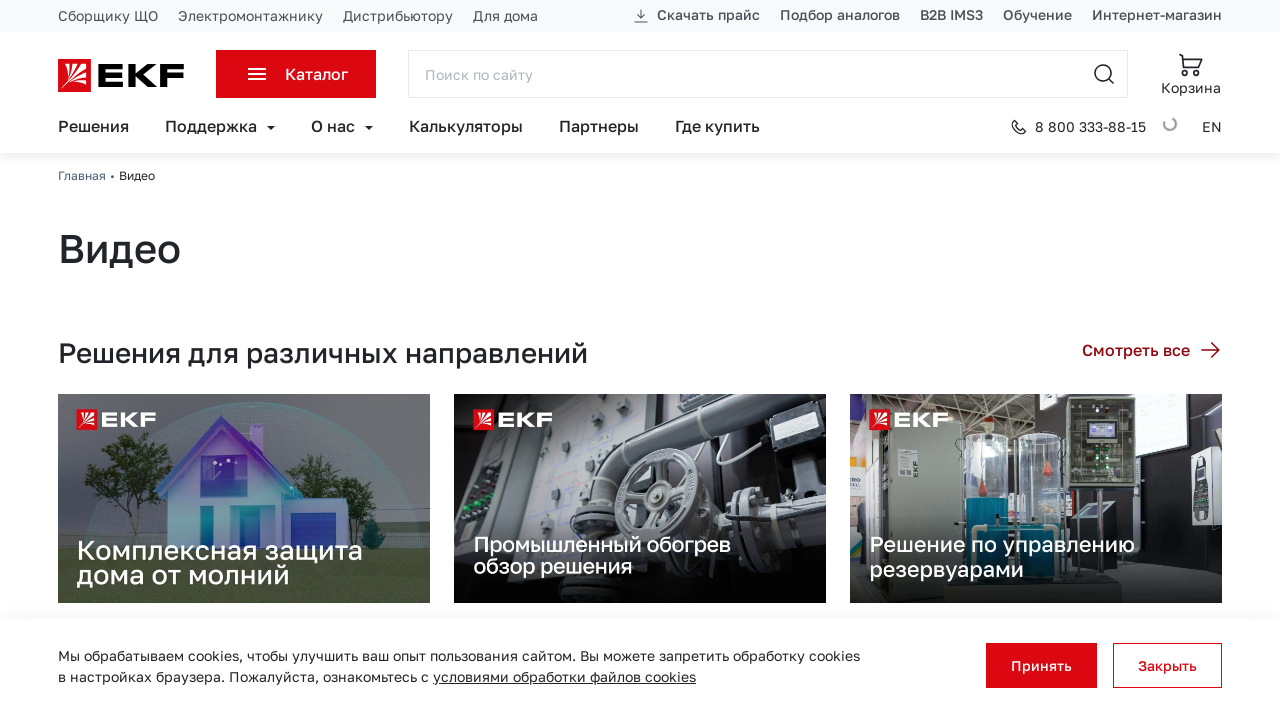

Waited for video page to reload
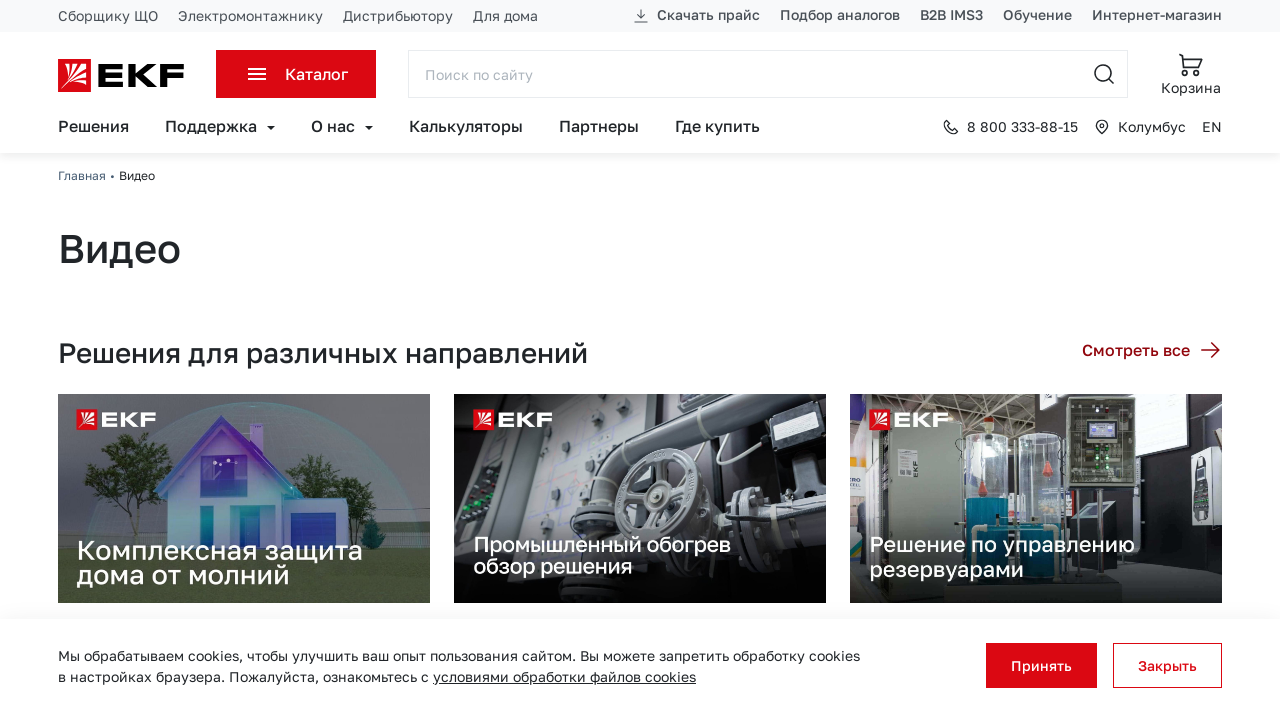

Re-queried video link buttons after page reload
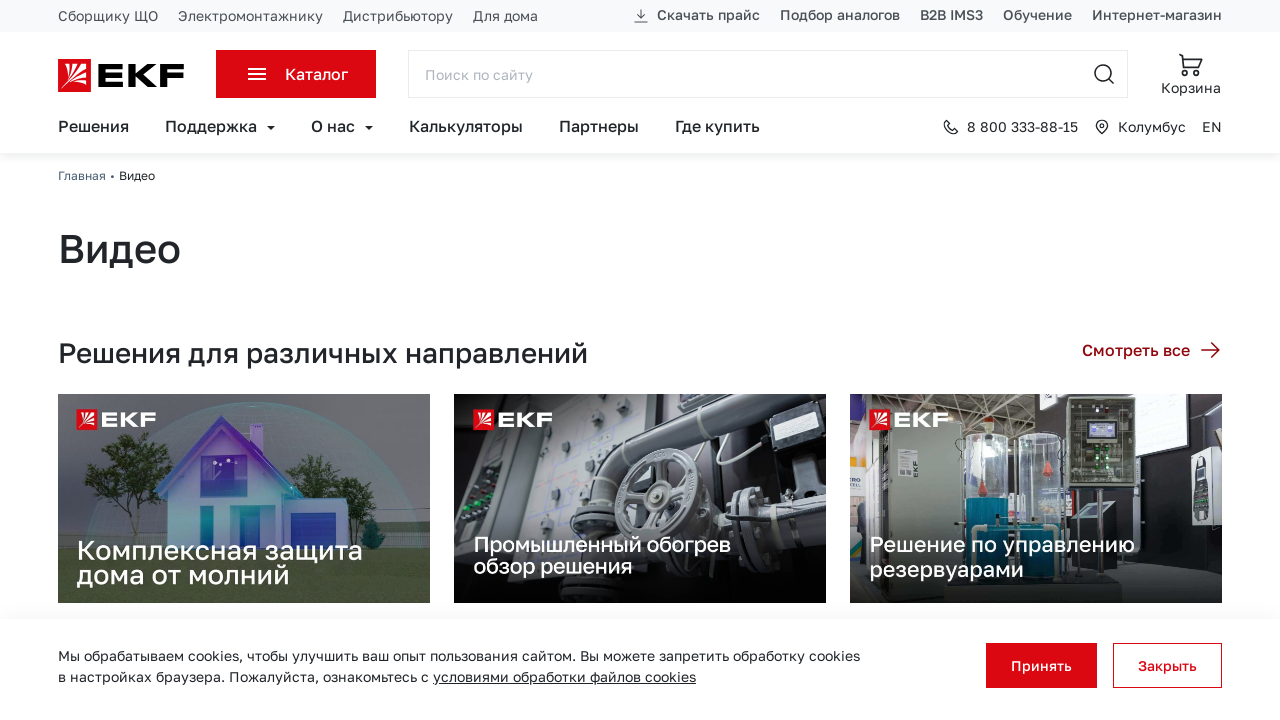

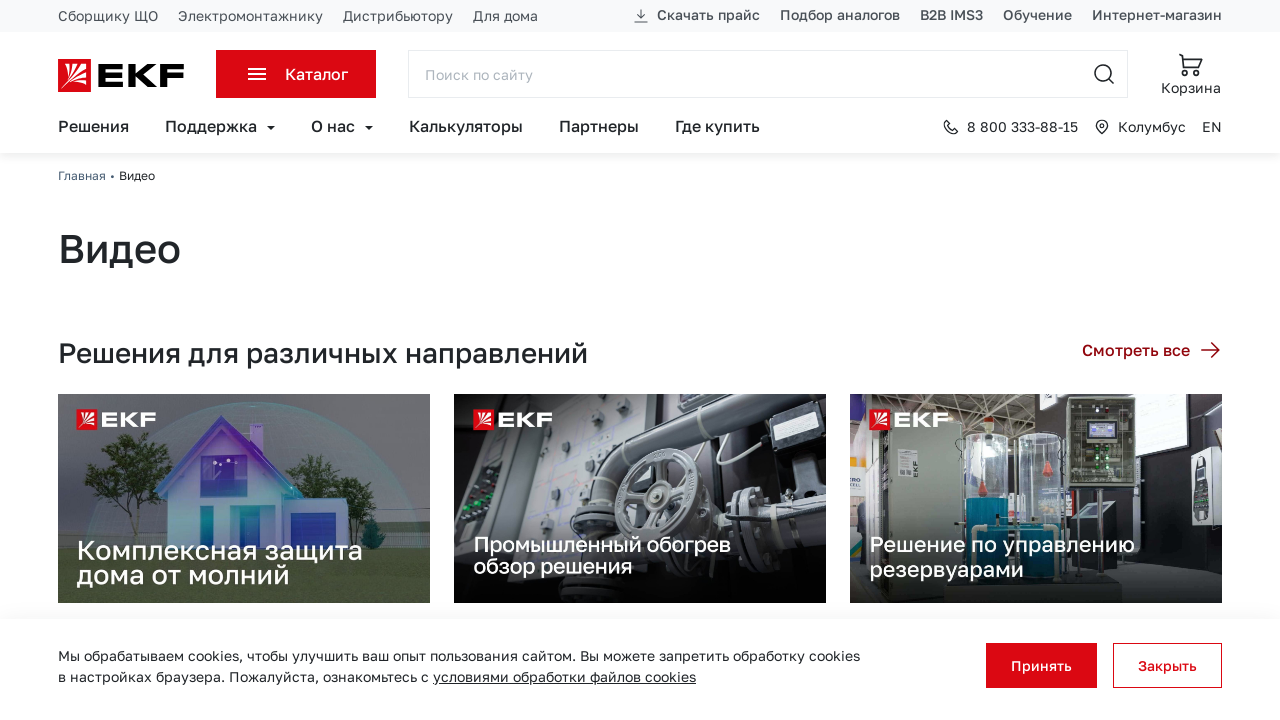